Tests a calculator application by selecting the multiplication operator and performing multiple calculations using nested loops to multiply numbers 1-3 by 1-3

Starting URL: http://juliemr.github.io/protractor-demo/

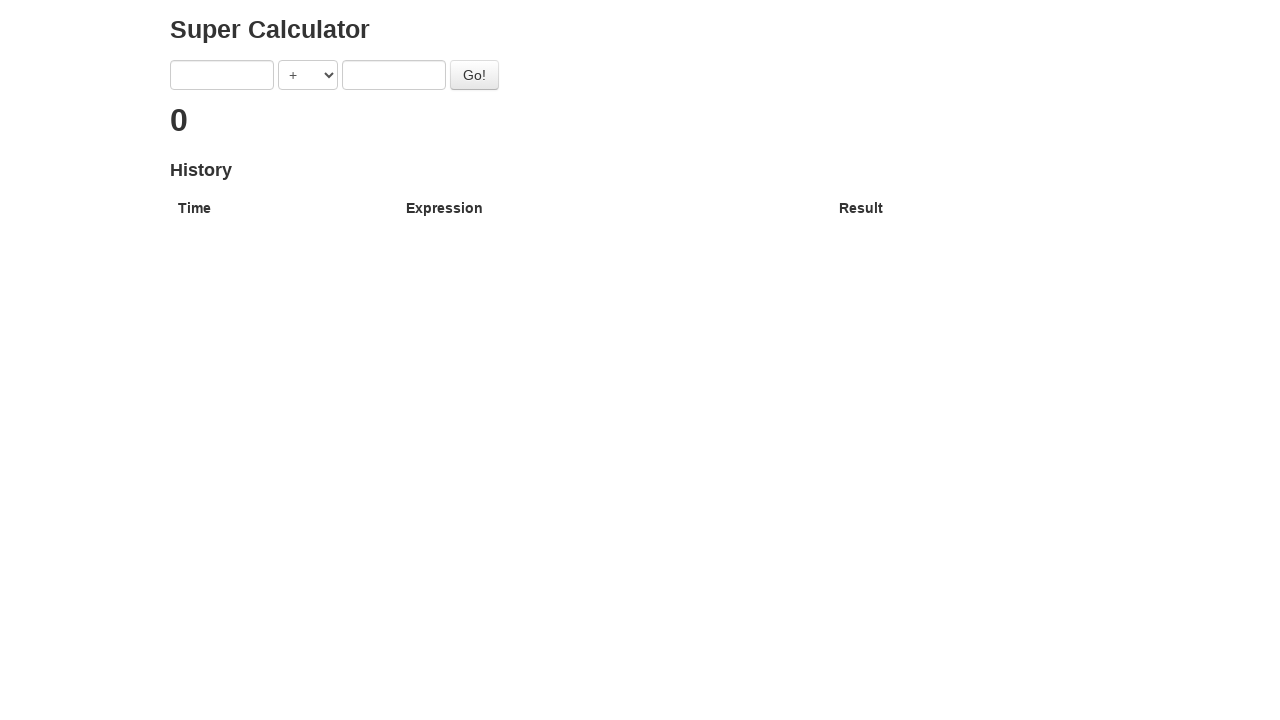

Selected MULTIPLICATION operator from dropdown on select
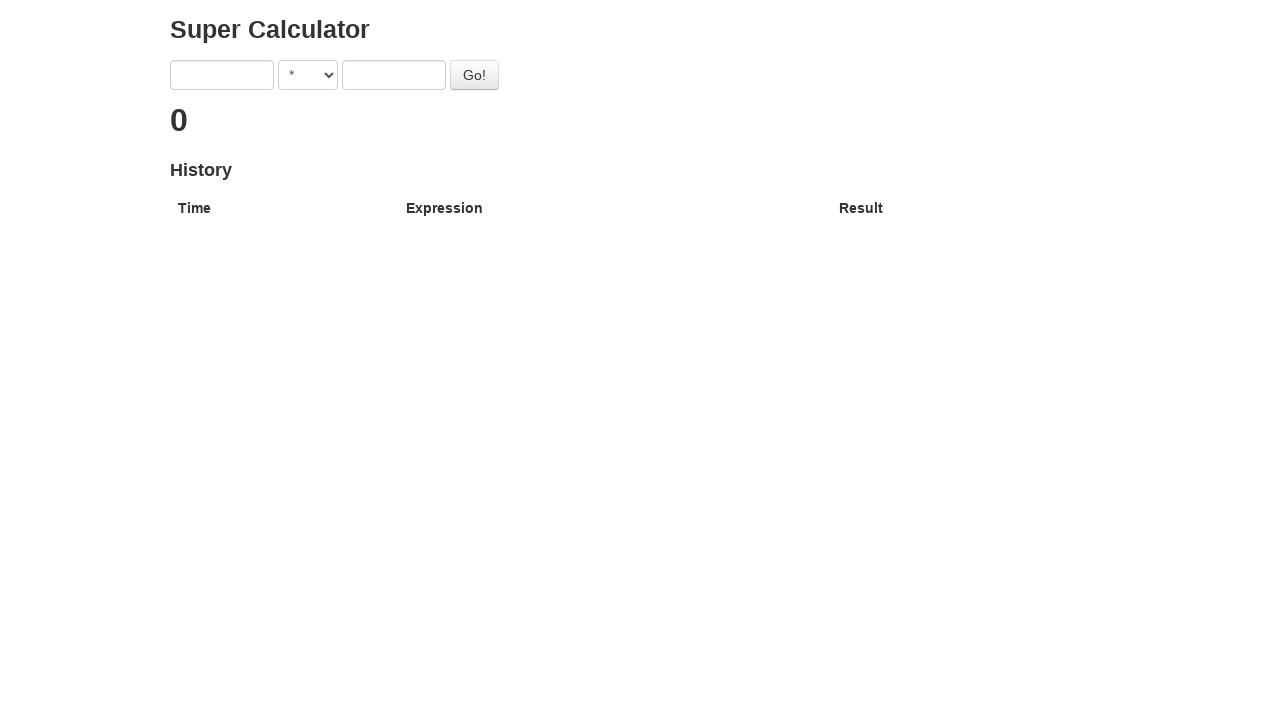

Cleared first input field on form input >> nth=0
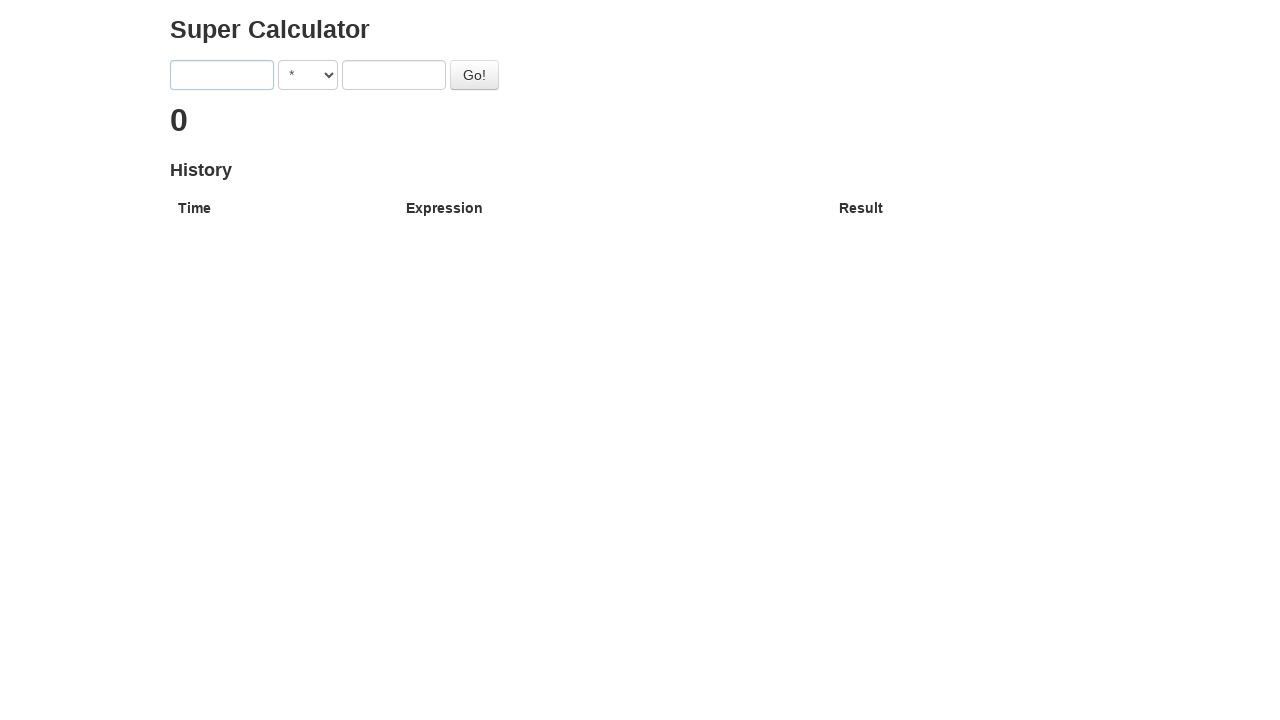

Filled first input with 1 on form input >> nth=0
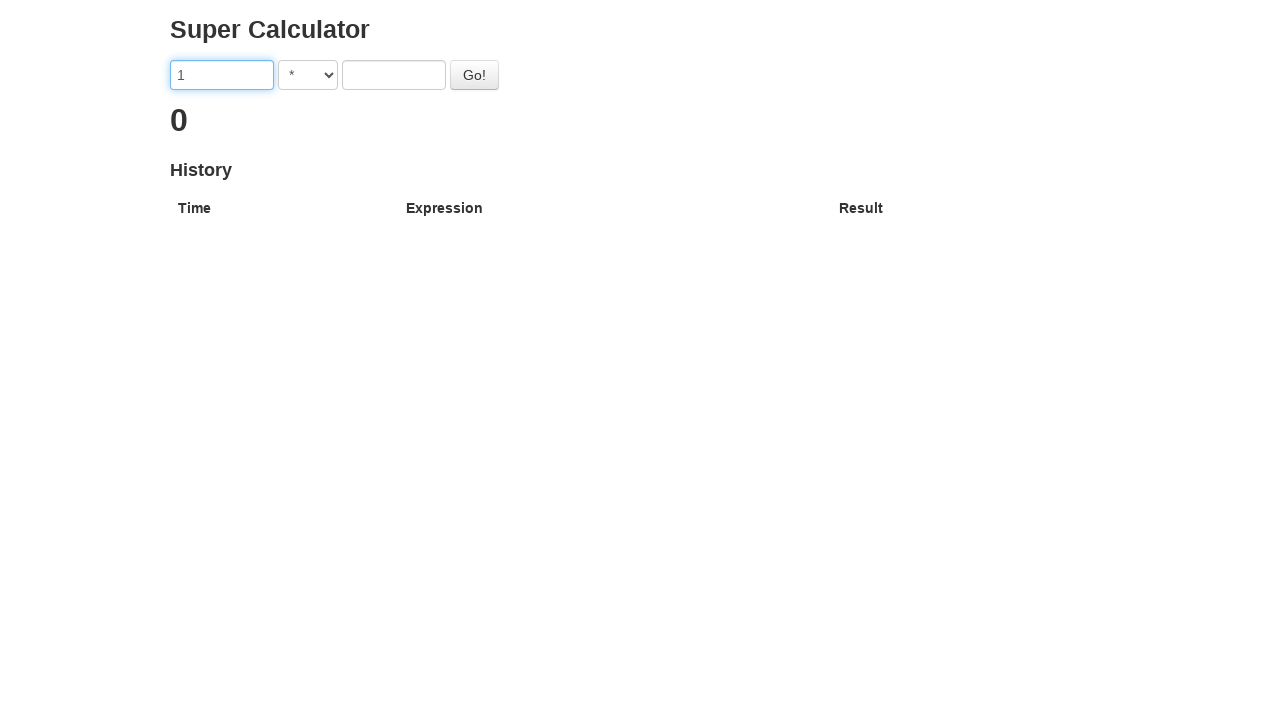

Cleared second input field on form input >> nth=1
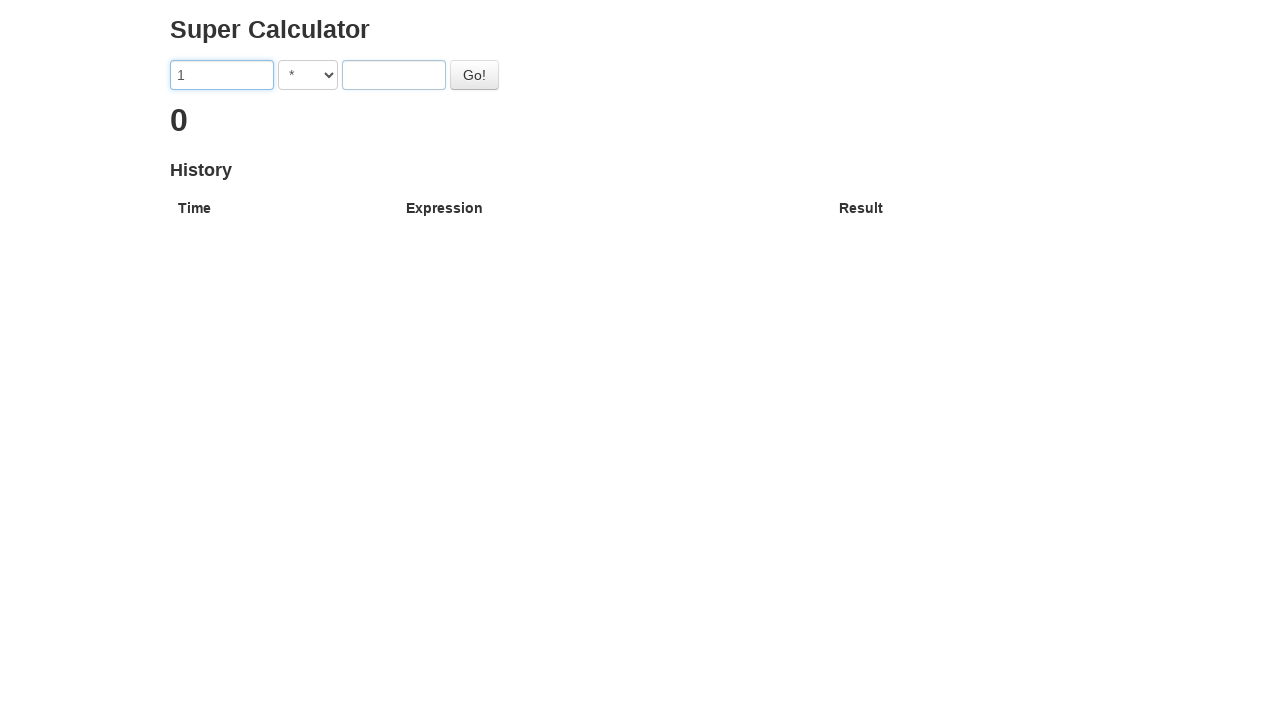

Filled second input with 1 on form input >> nth=1
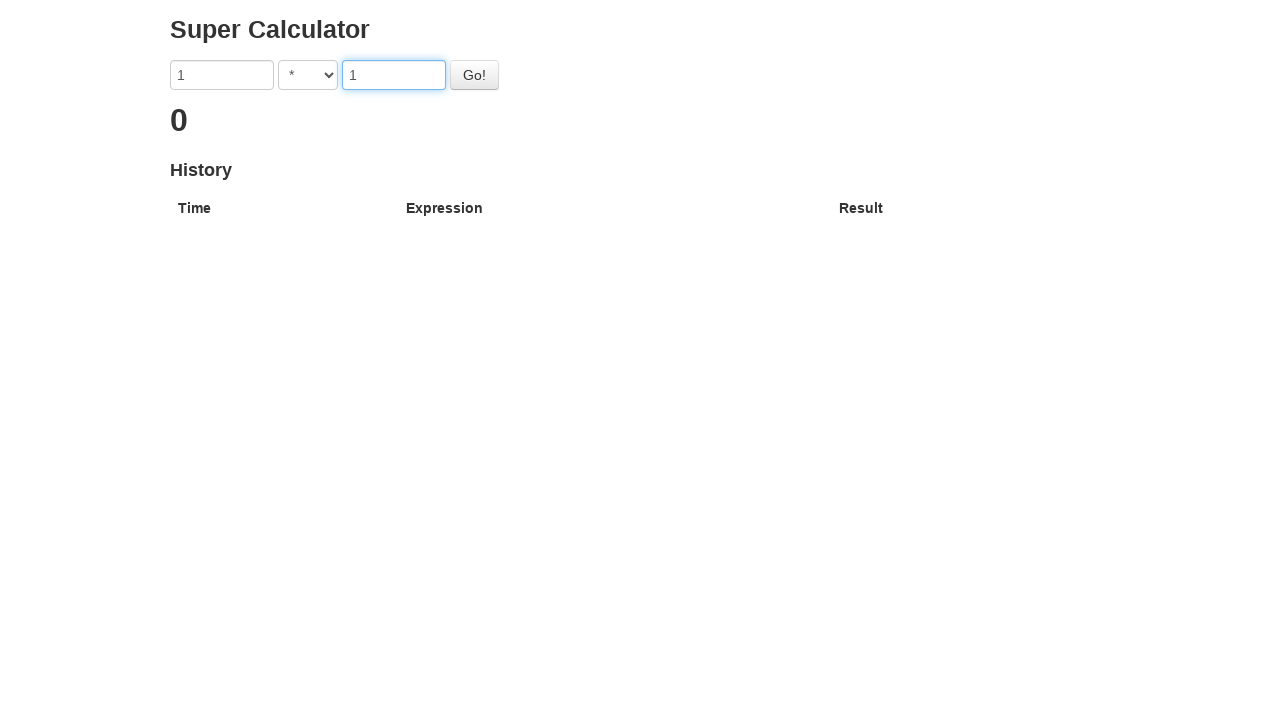

Clicked Go button to calculate 1 * 1 at (474, 75) on #gobutton
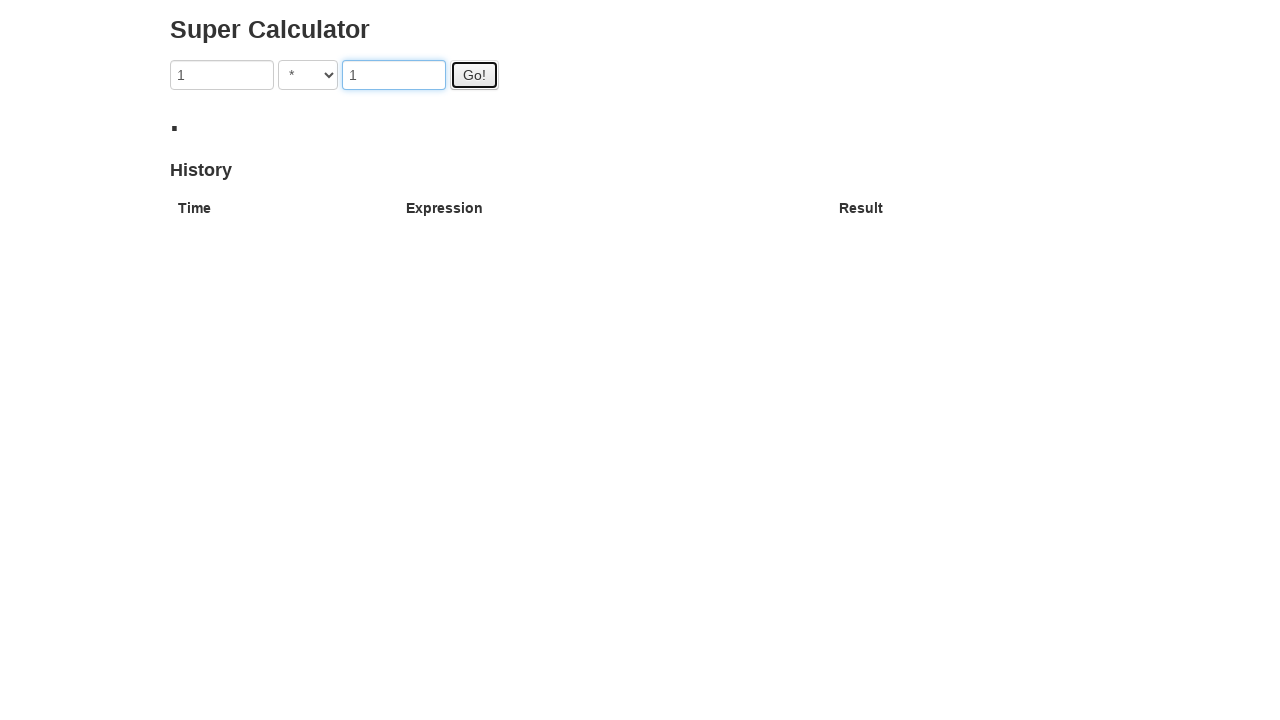

Waited for calculation result to appear
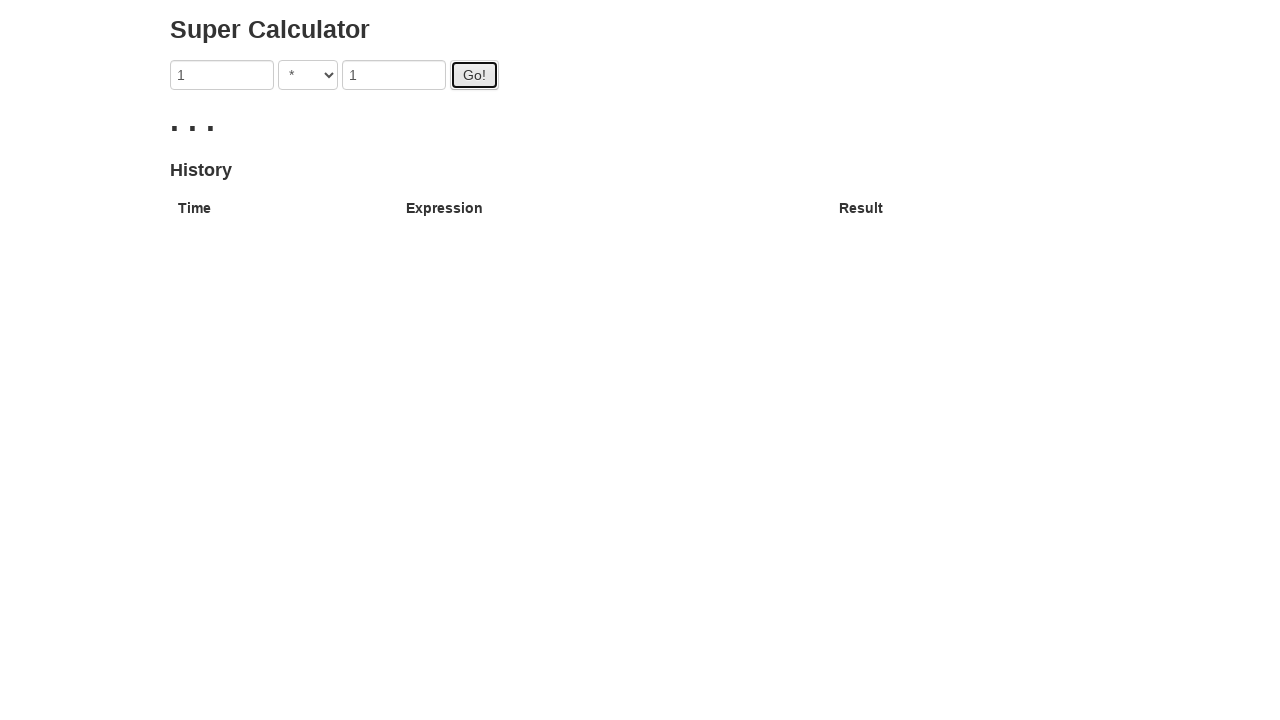

Cleared first input field on form input >> nth=0
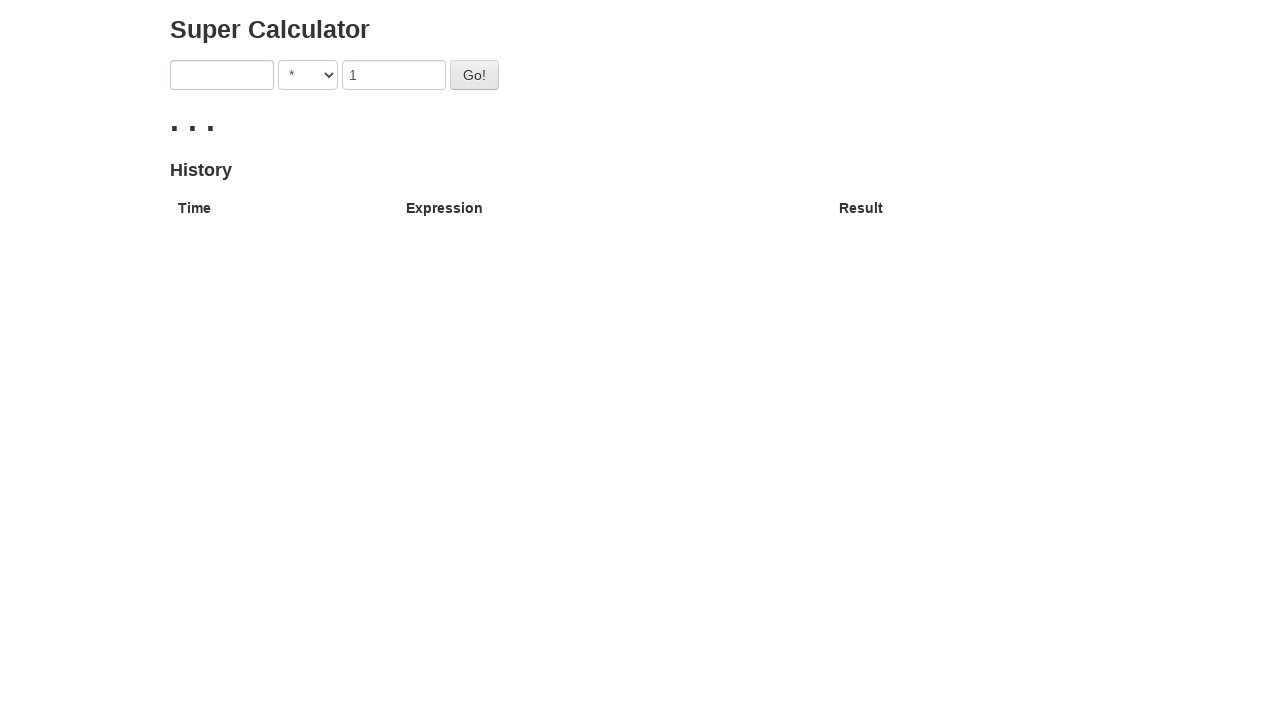

Filled first input with 1 on form input >> nth=0
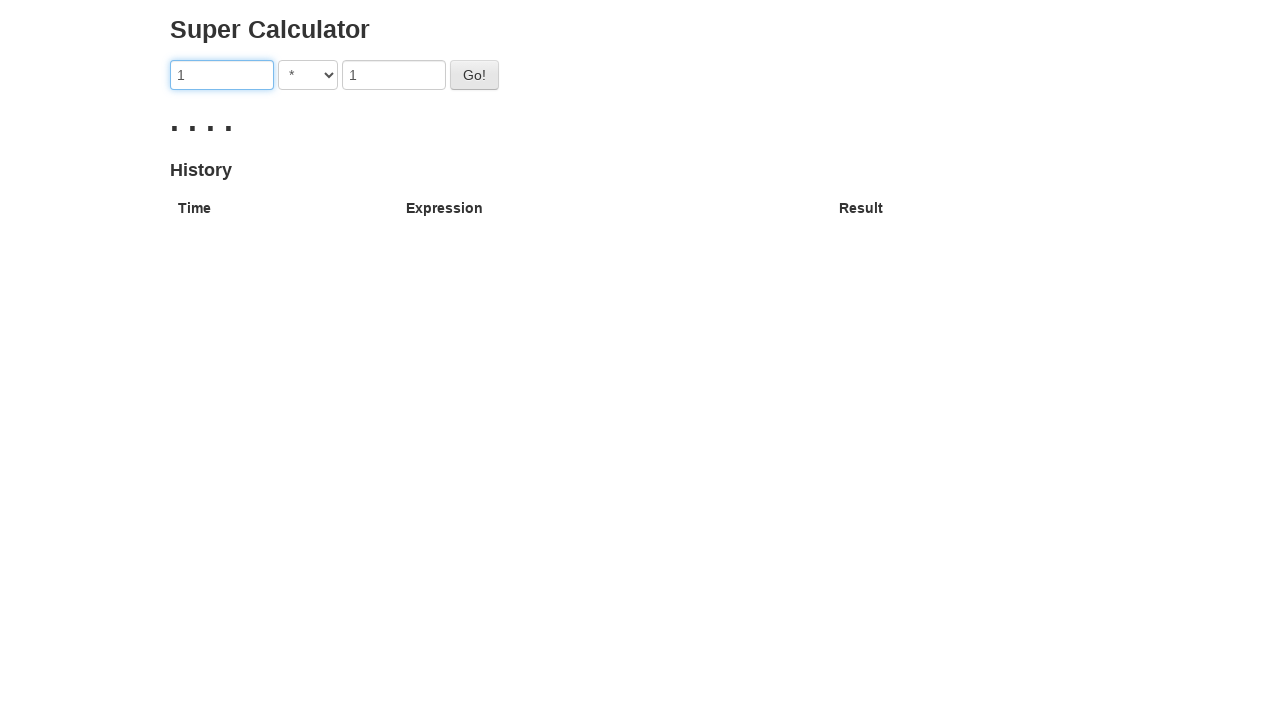

Cleared second input field on form input >> nth=1
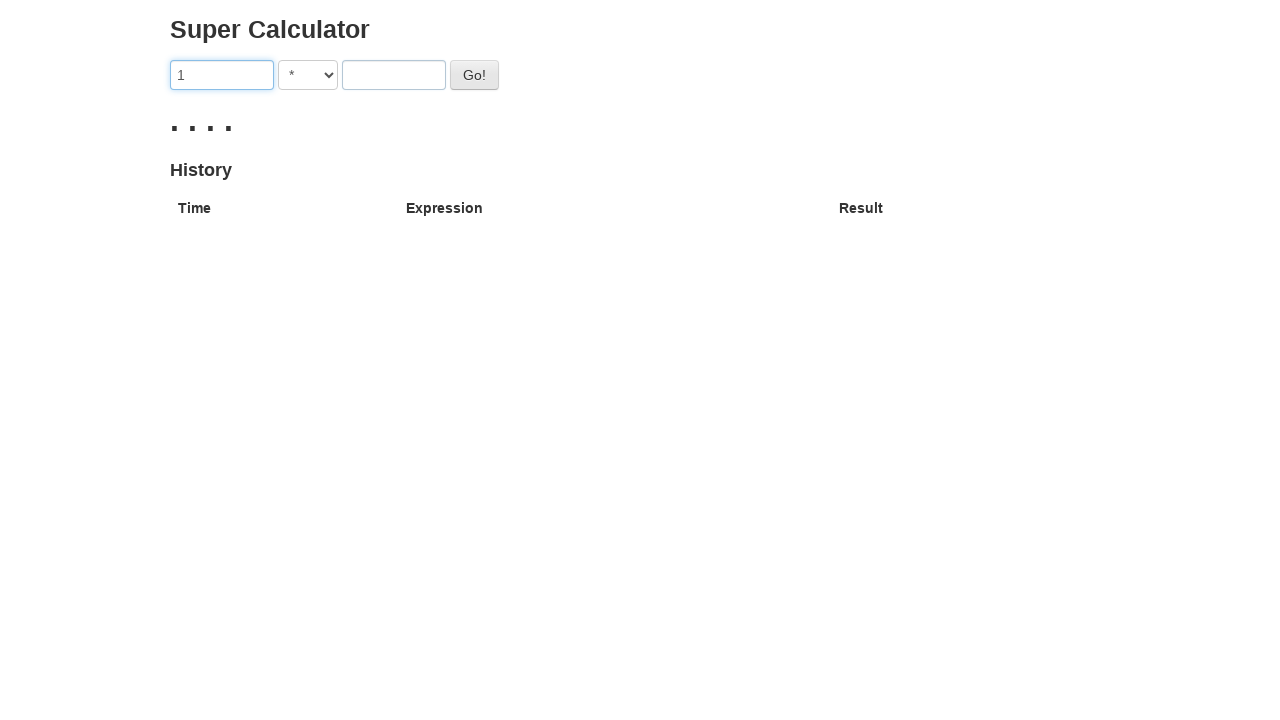

Filled second input with 2 on form input >> nth=1
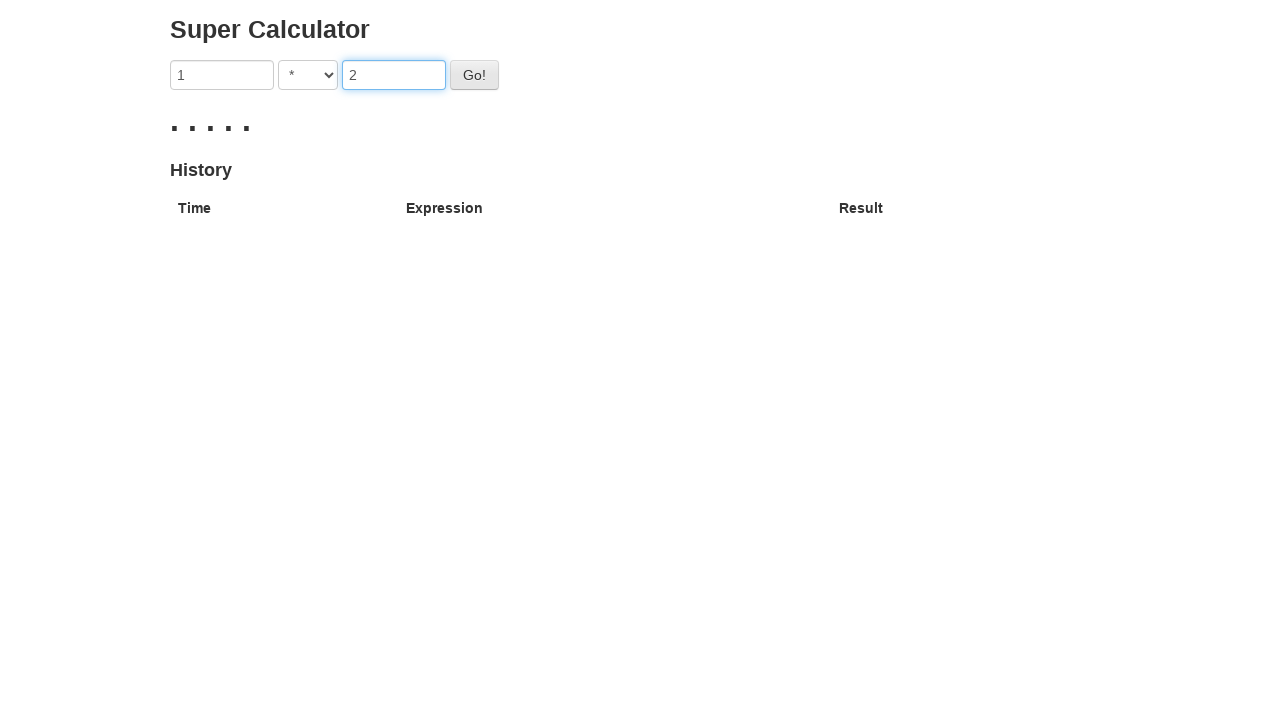

Clicked Go button to calculate 1 * 2 at (474, 75) on #gobutton
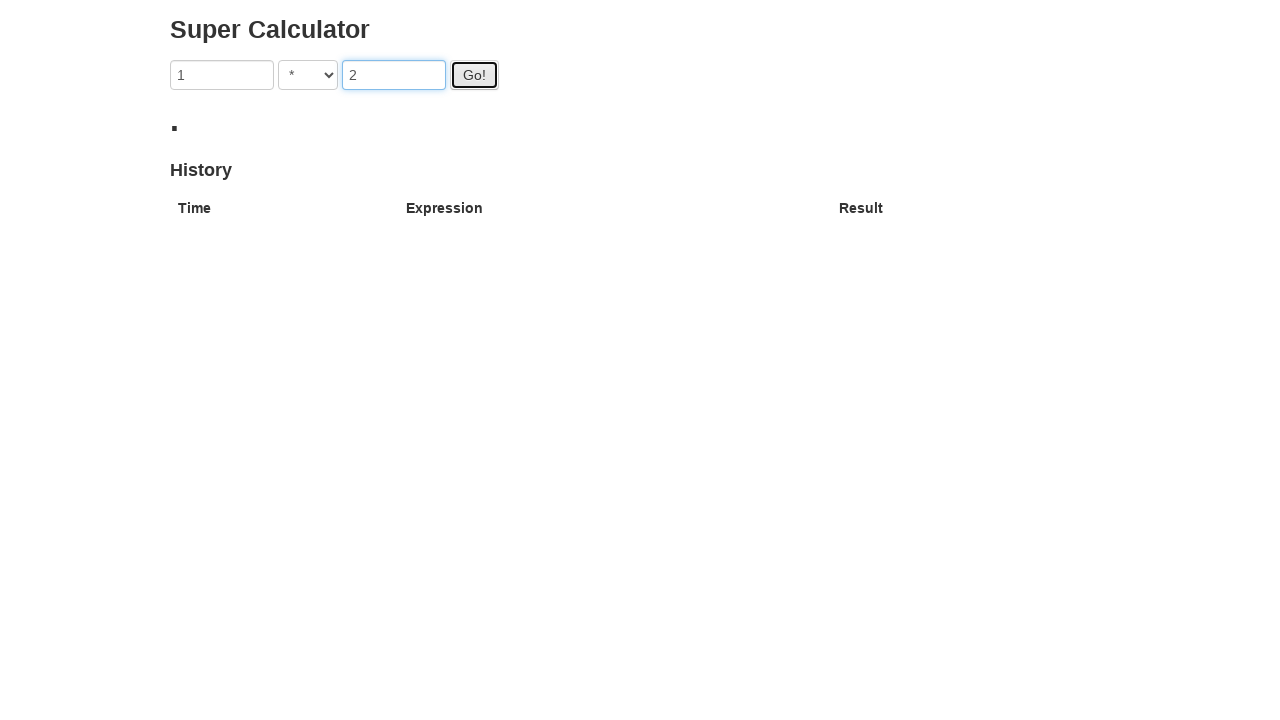

Waited for calculation result to appear
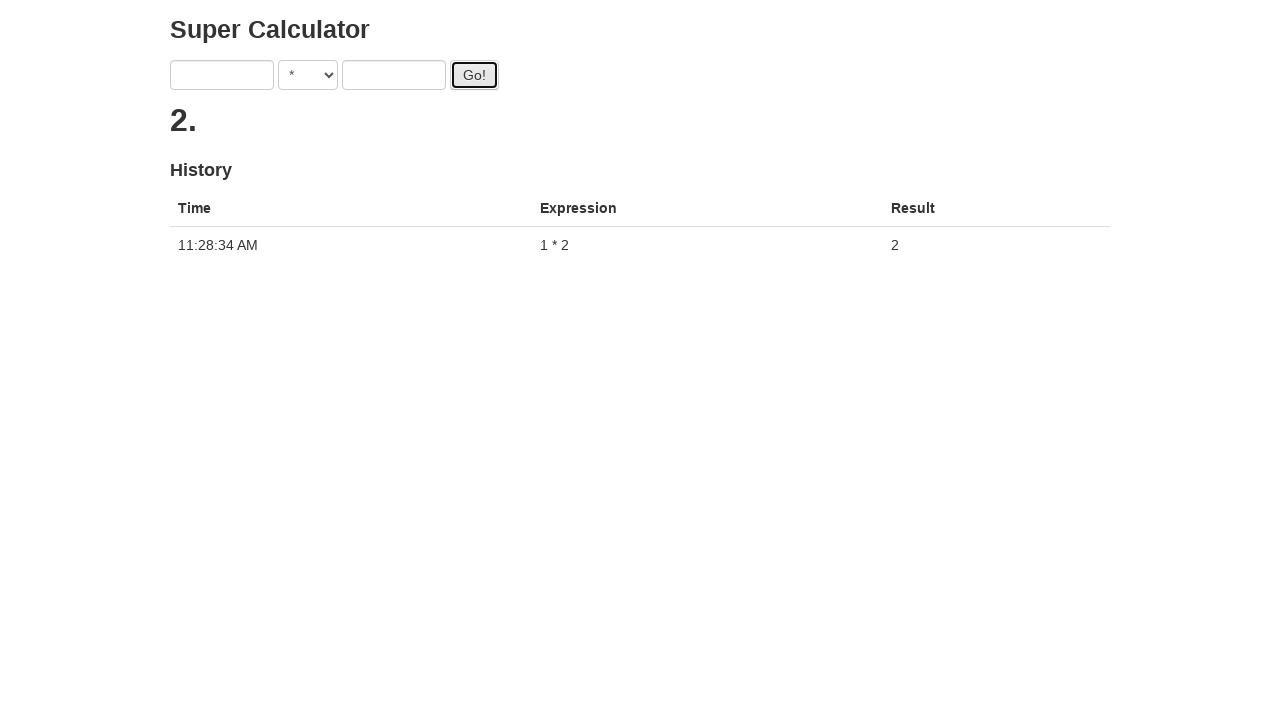

Cleared first input field on form input >> nth=0
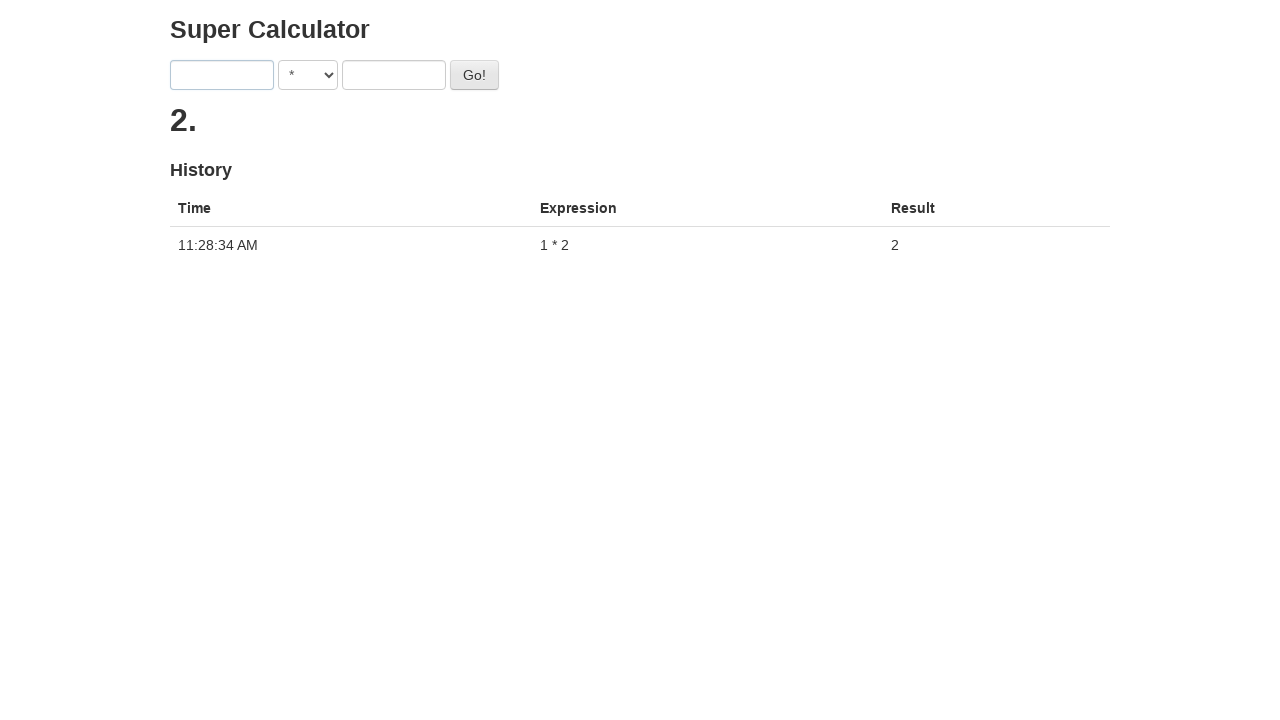

Filled first input with 1 on form input >> nth=0
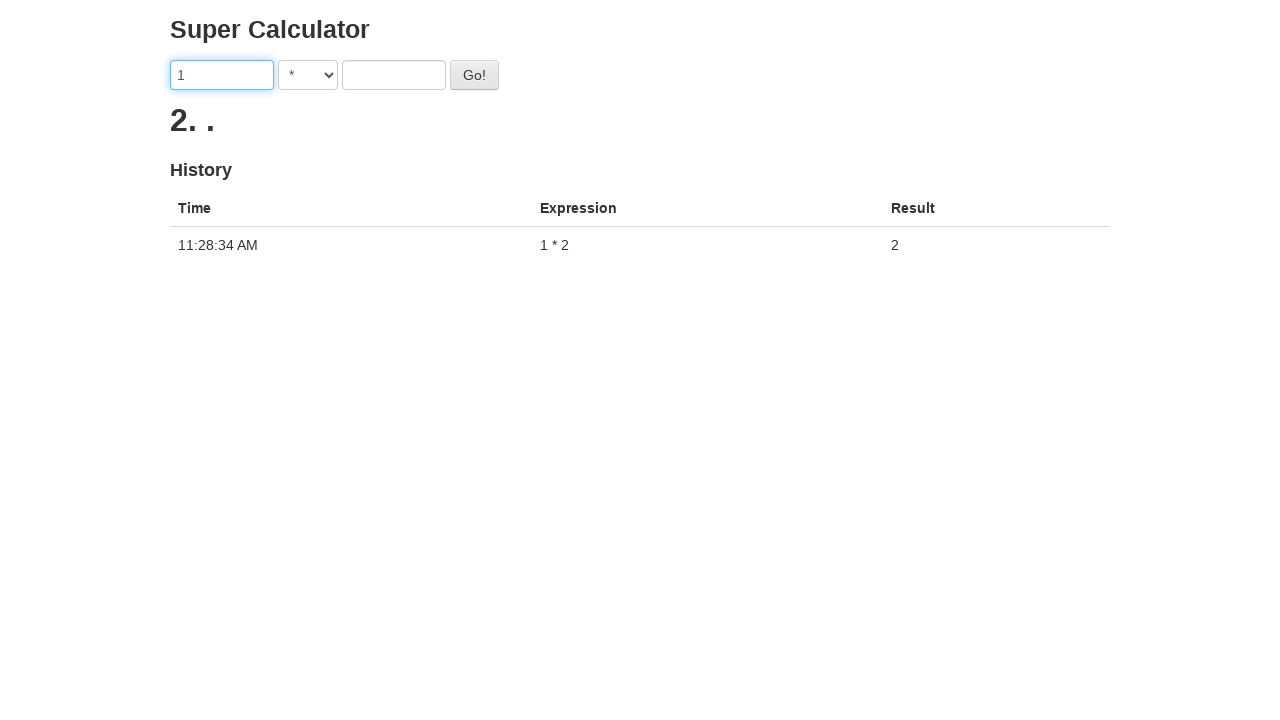

Cleared second input field on form input >> nth=1
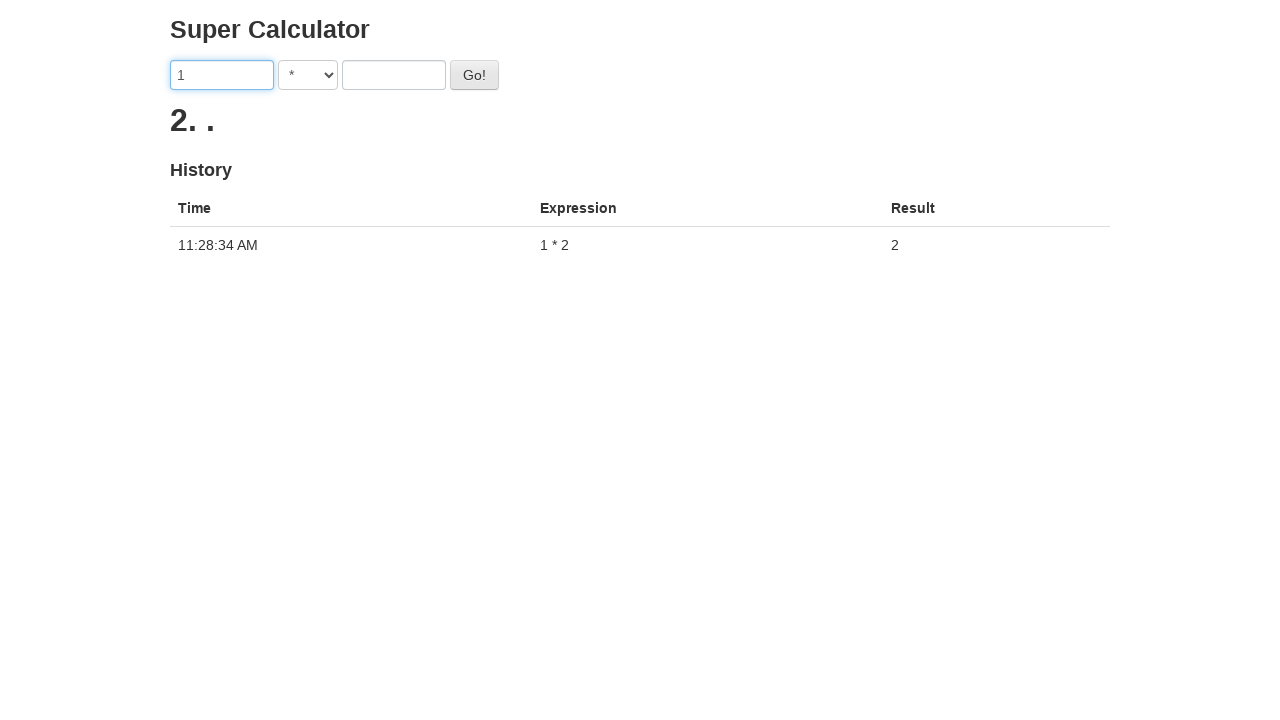

Filled second input with 3 on form input >> nth=1
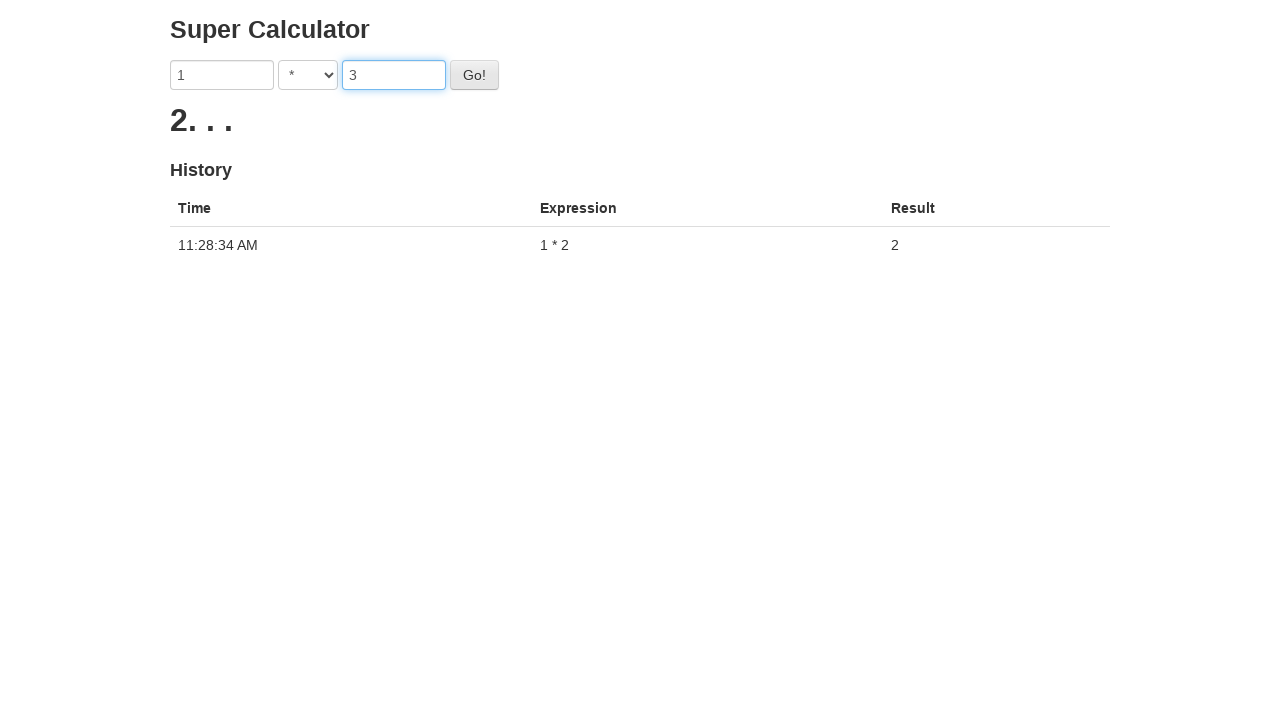

Clicked Go button to calculate 1 * 3 at (474, 75) on #gobutton
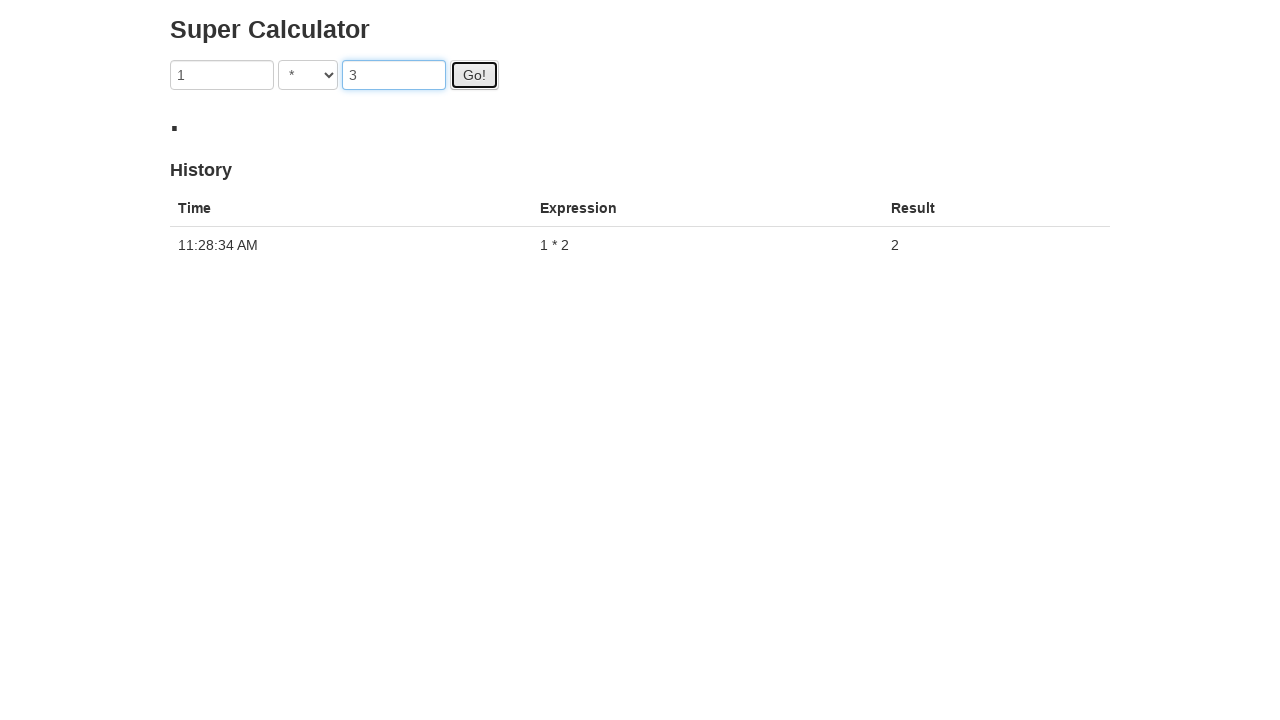

Waited for calculation result to appear
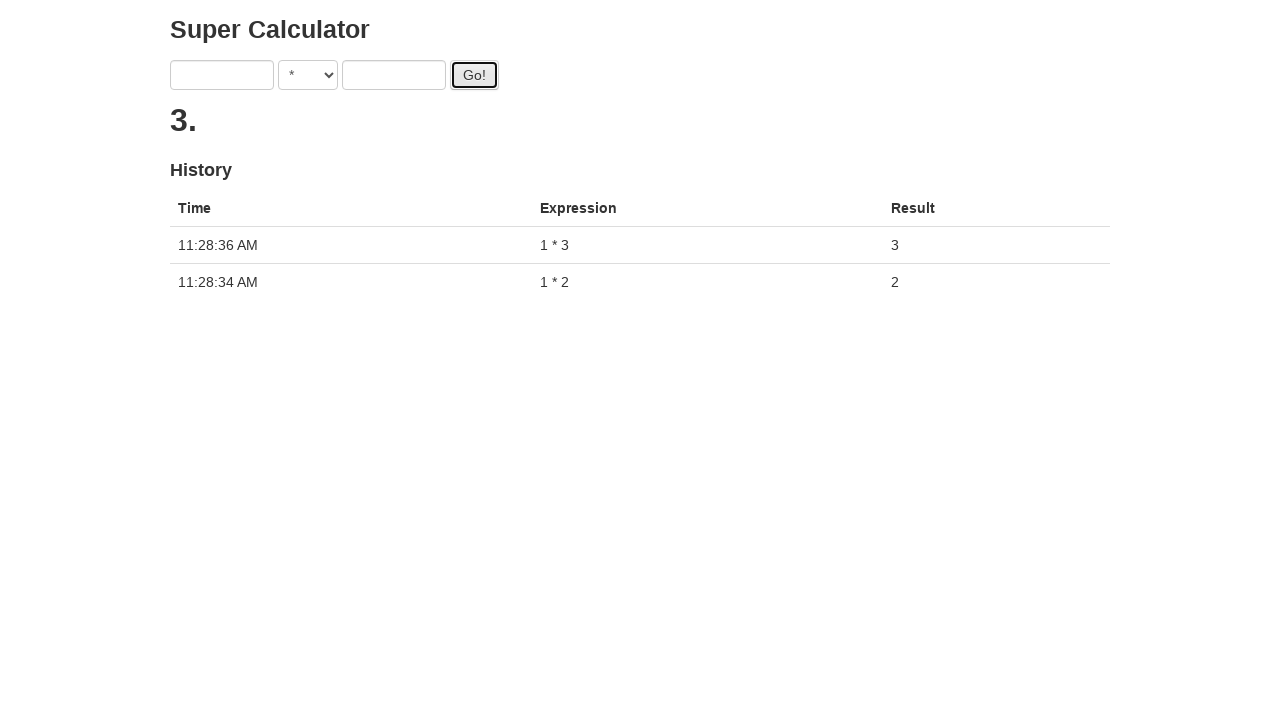

Cleared first input field on form input >> nth=0
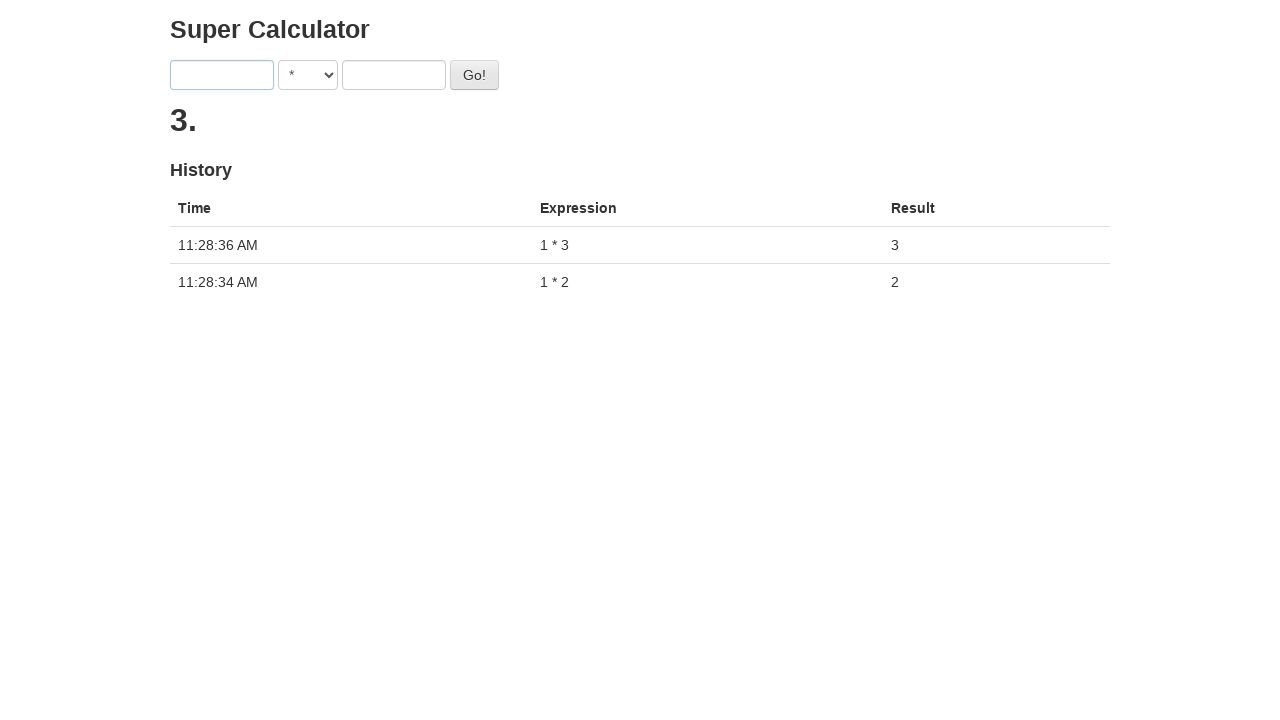

Filled first input with 2 on form input >> nth=0
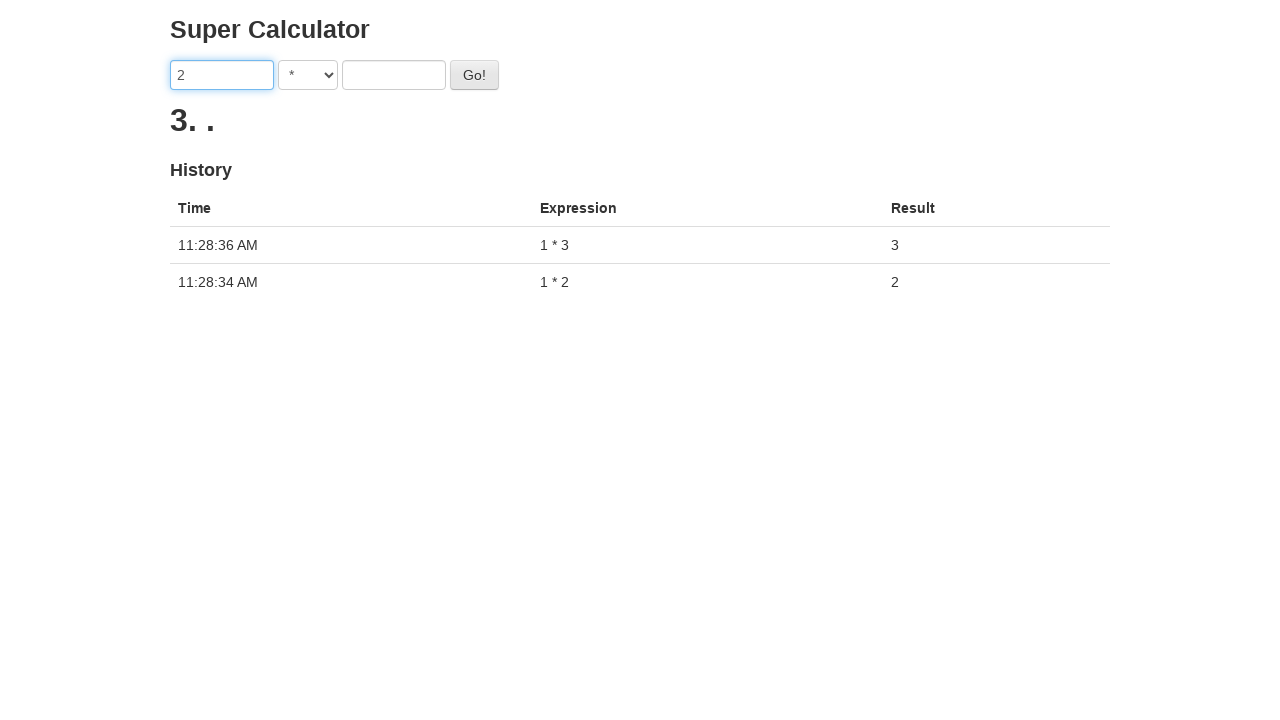

Cleared second input field on form input >> nth=1
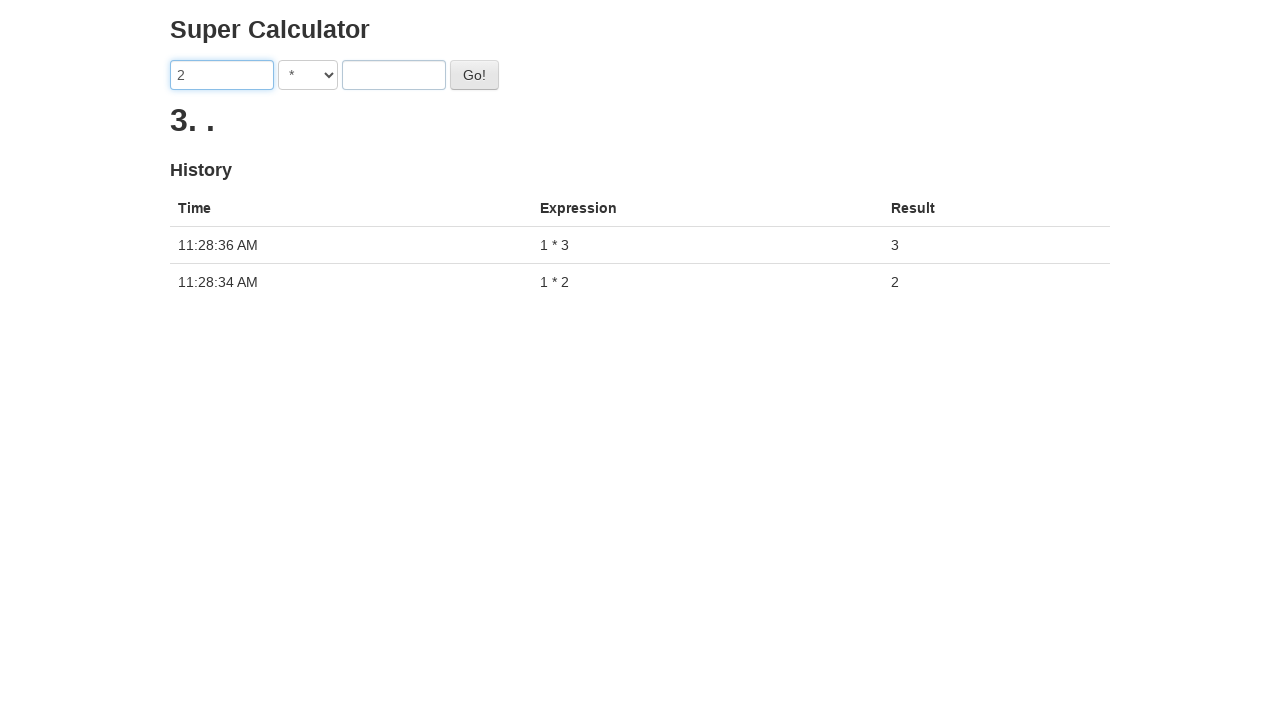

Filled second input with 1 on form input >> nth=1
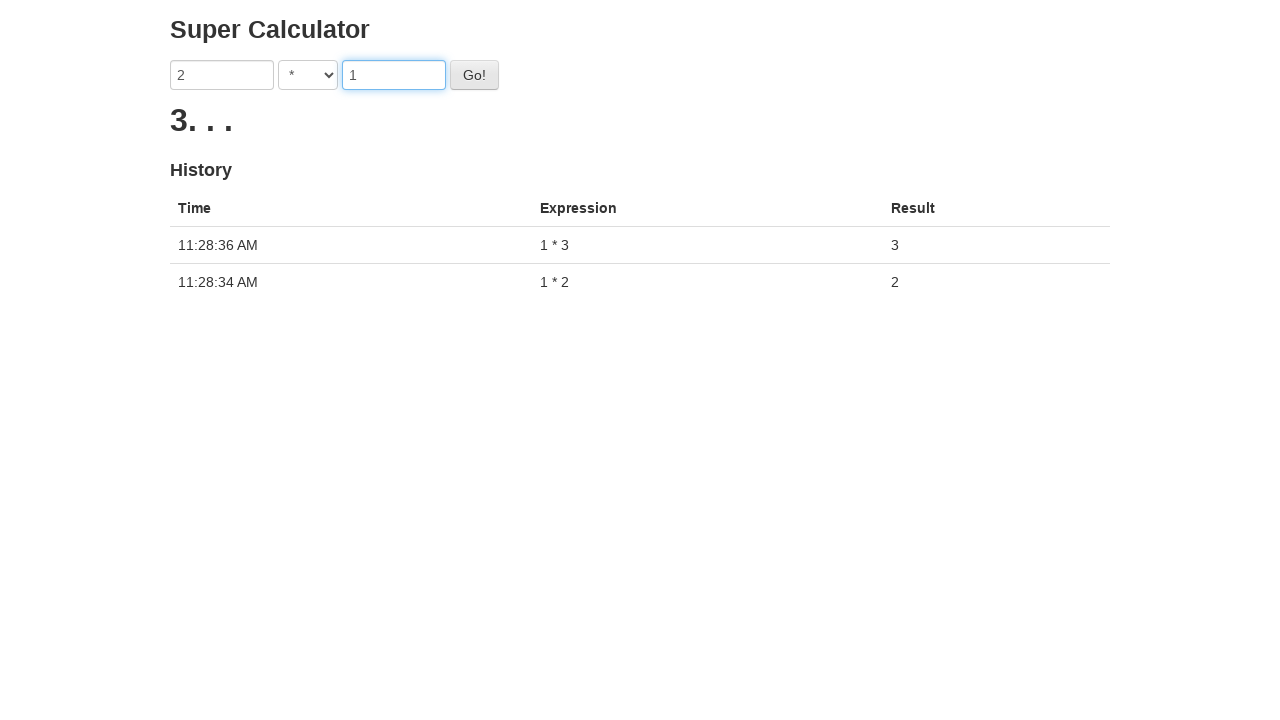

Clicked Go button to calculate 2 * 1 at (474, 75) on #gobutton
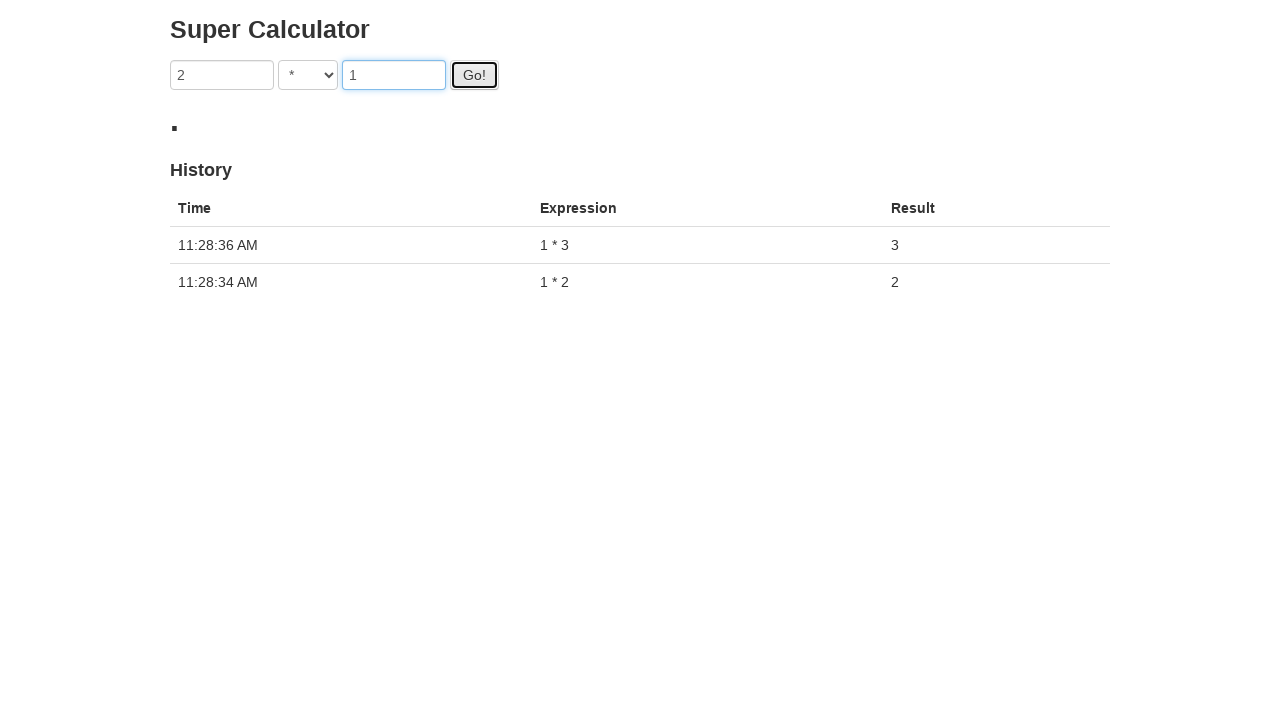

Waited for calculation result to appear
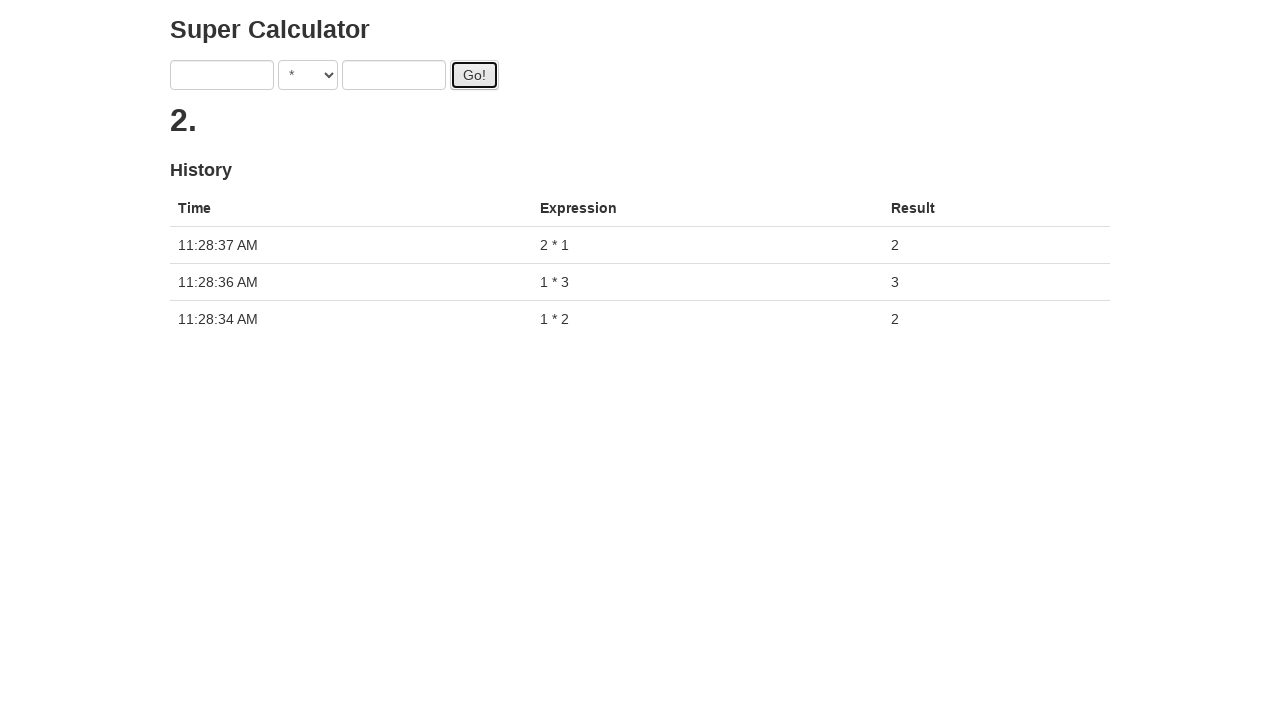

Cleared first input field on form input >> nth=0
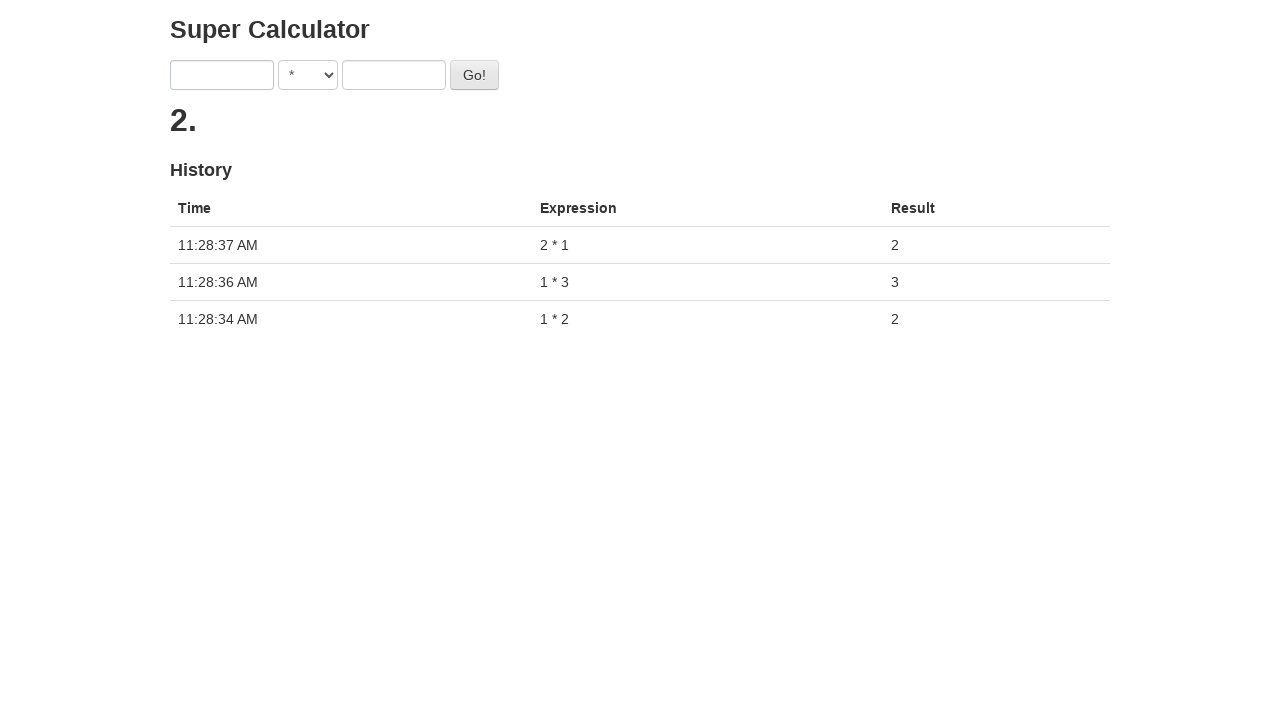

Filled first input with 2 on form input >> nth=0
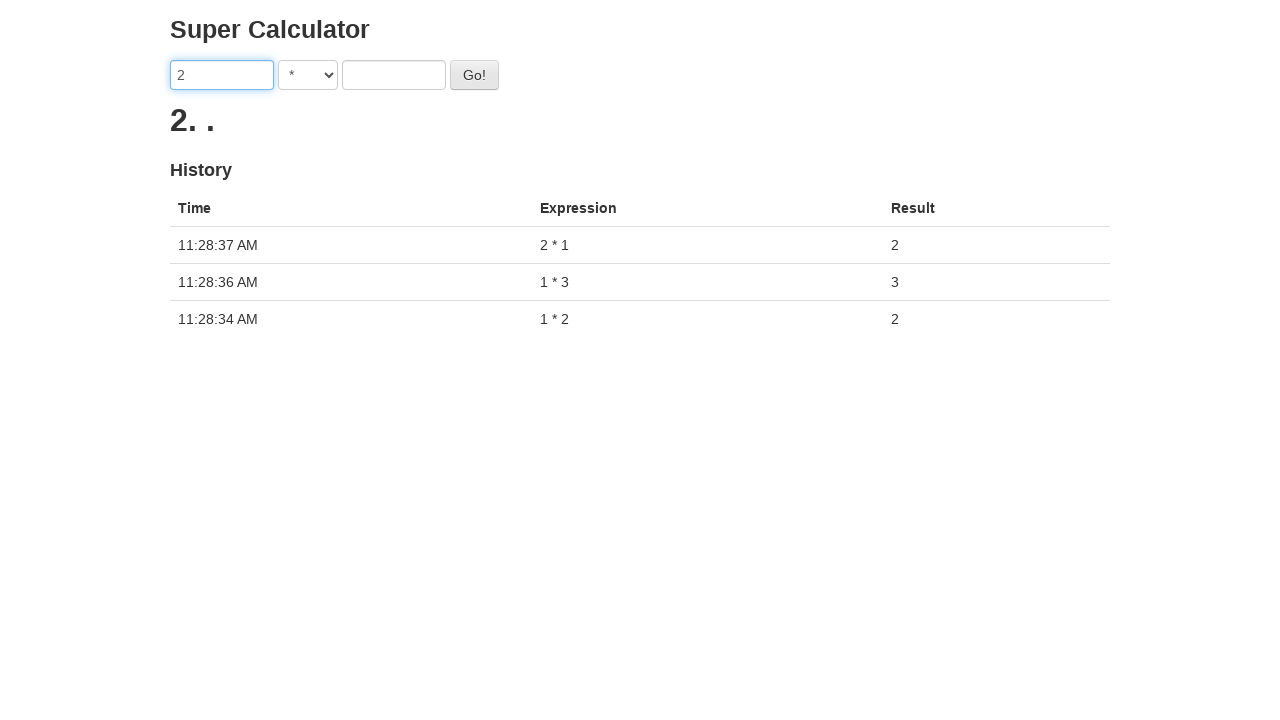

Cleared second input field on form input >> nth=1
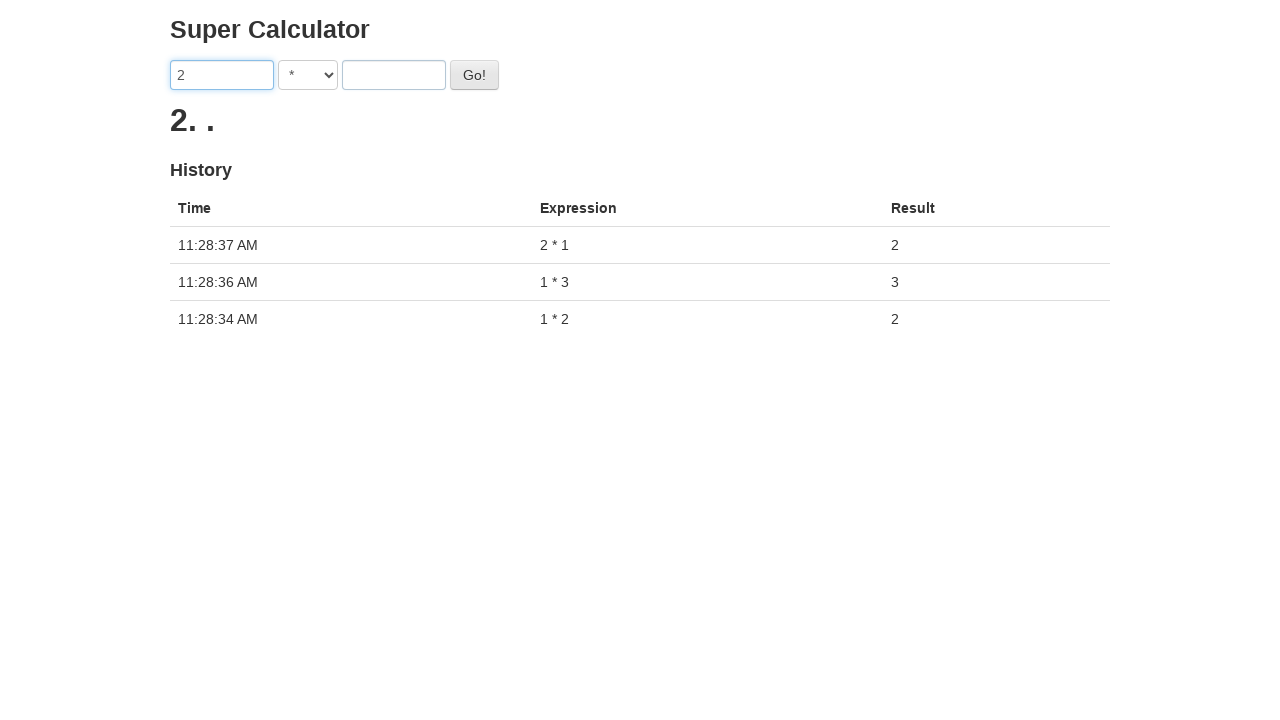

Filled second input with 2 on form input >> nth=1
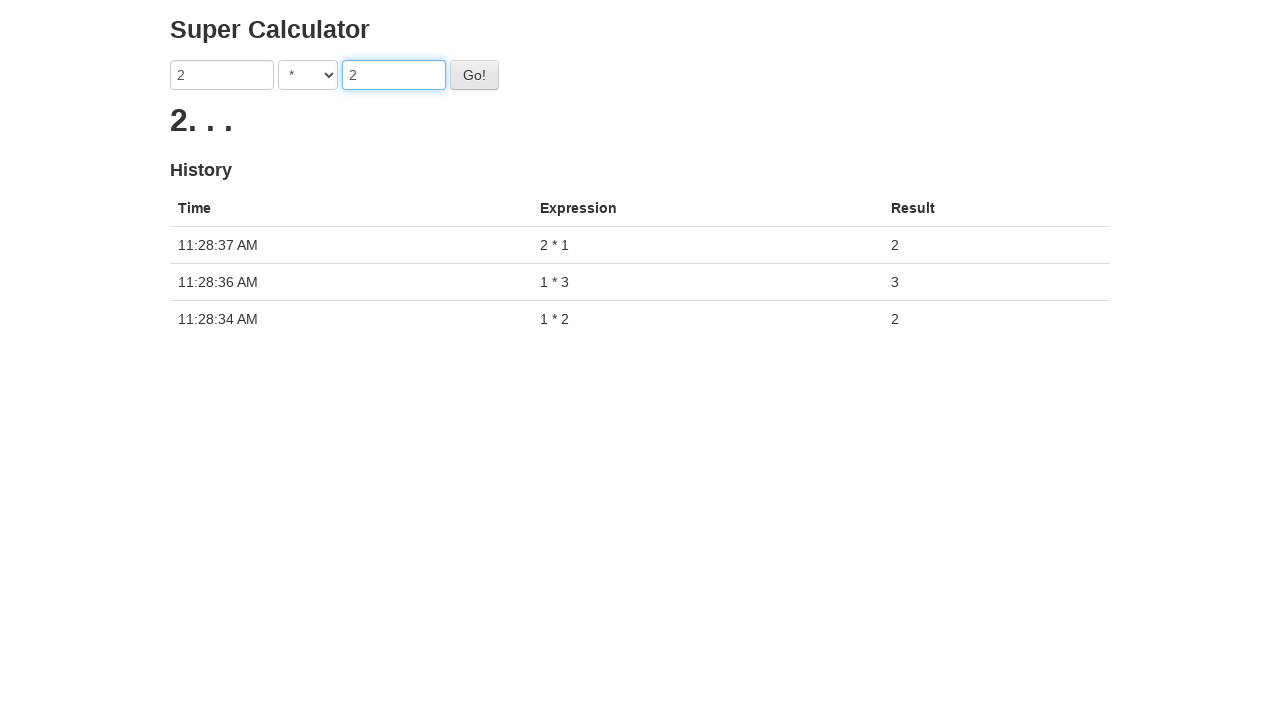

Clicked Go button to calculate 2 * 2 at (474, 75) on #gobutton
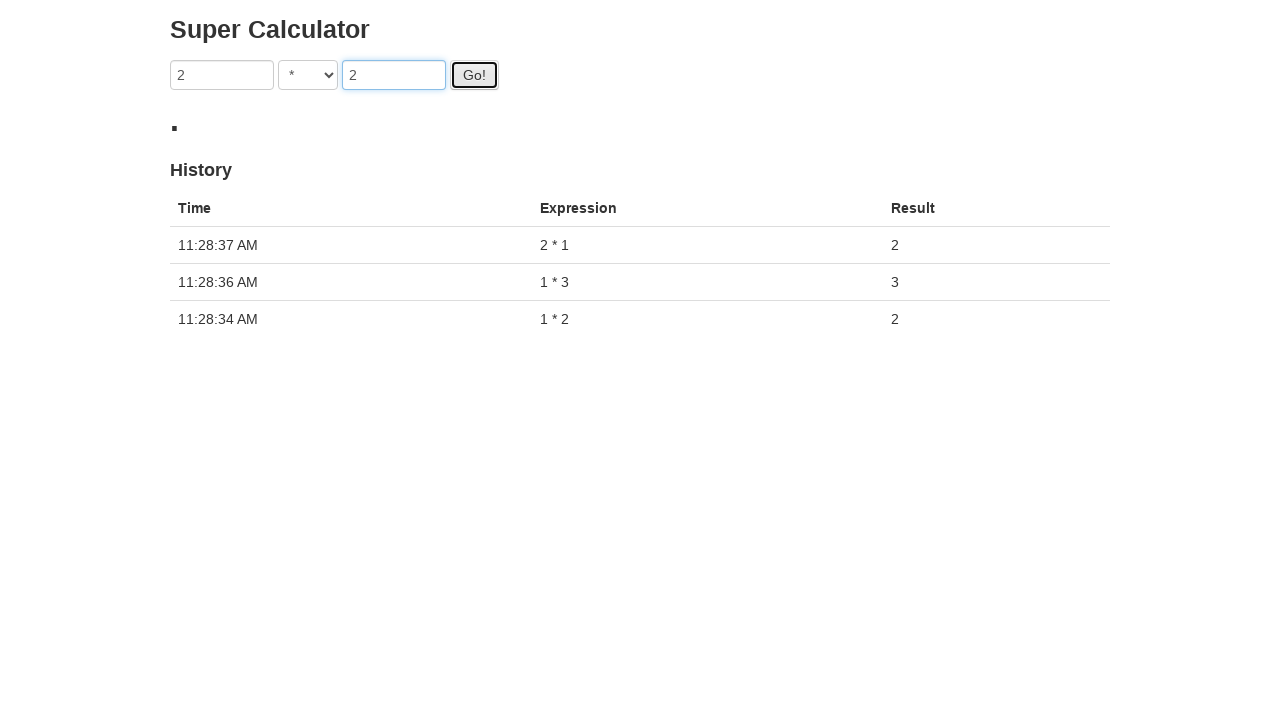

Waited for calculation result to appear
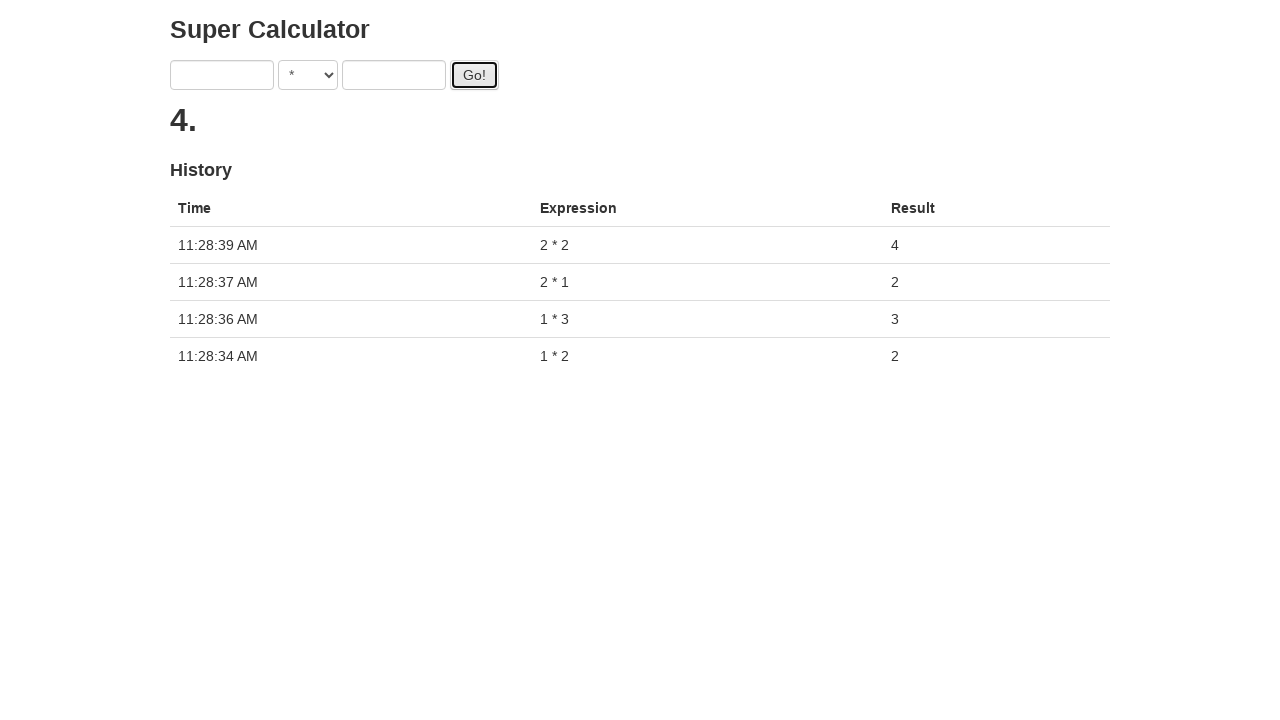

Cleared first input field on form input >> nth=0
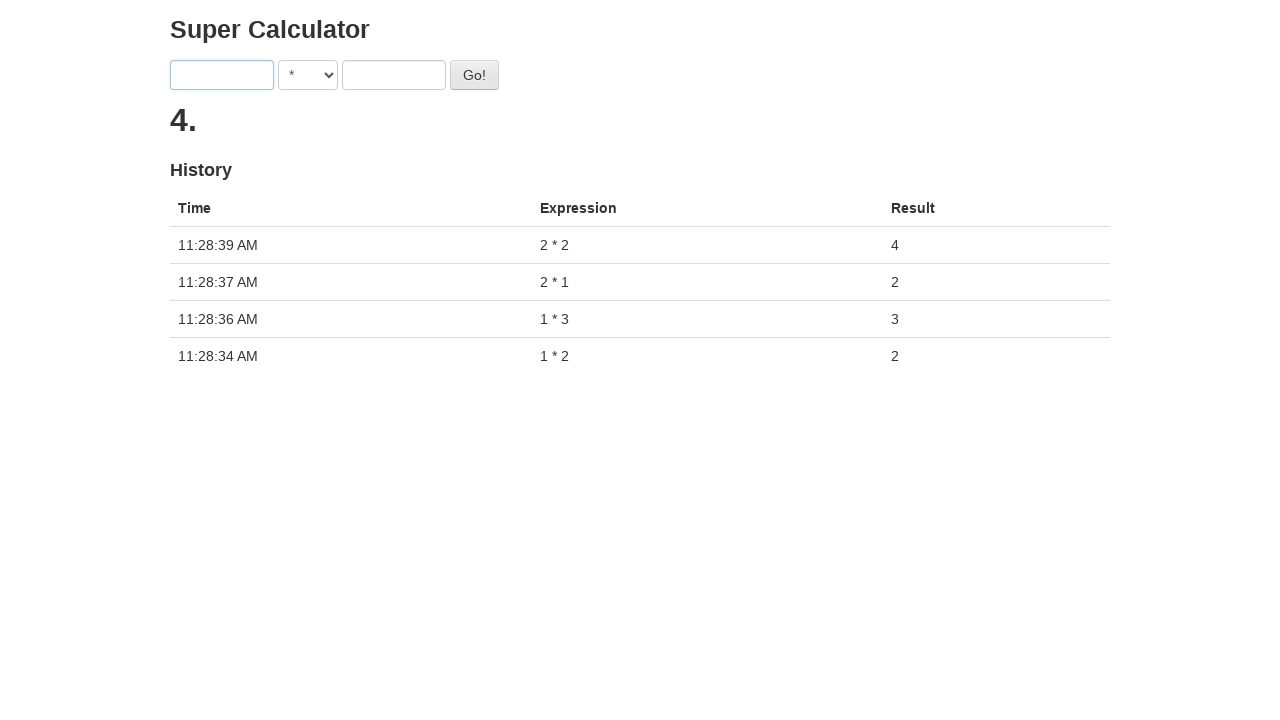

Filled first input with 2 on form input >> nth=0
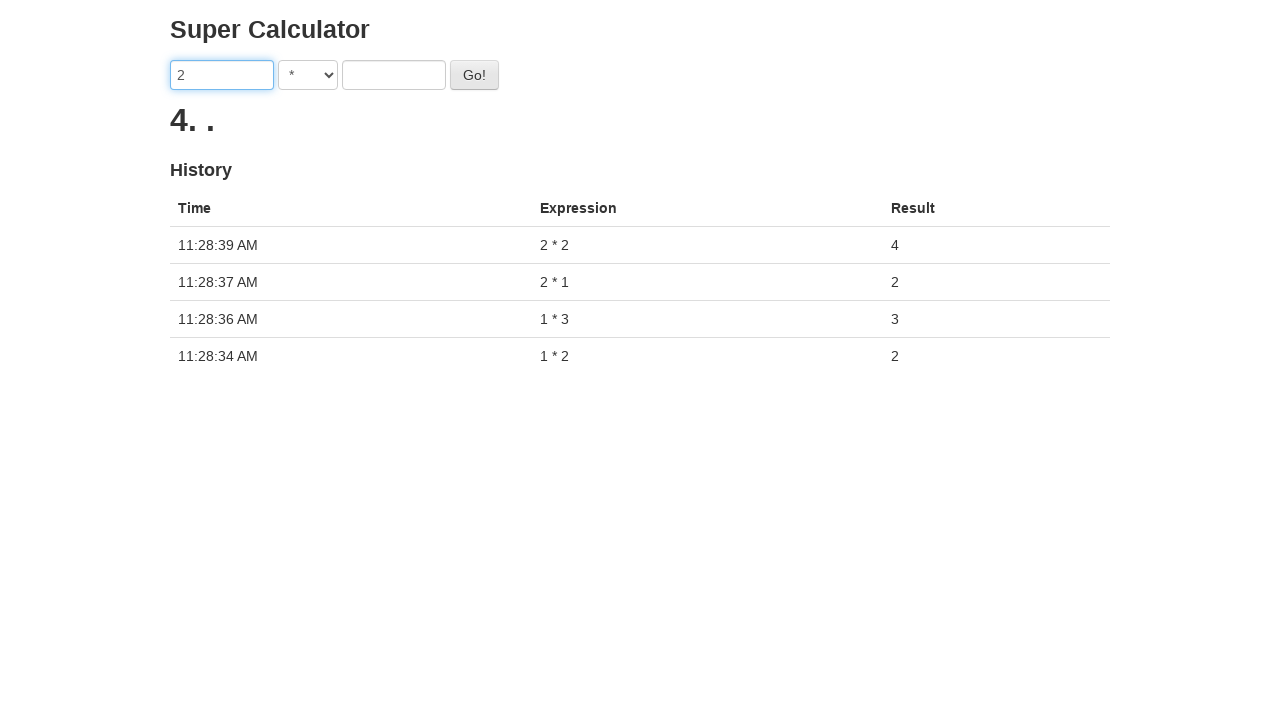

Cleared second input field on form input >> nth=1
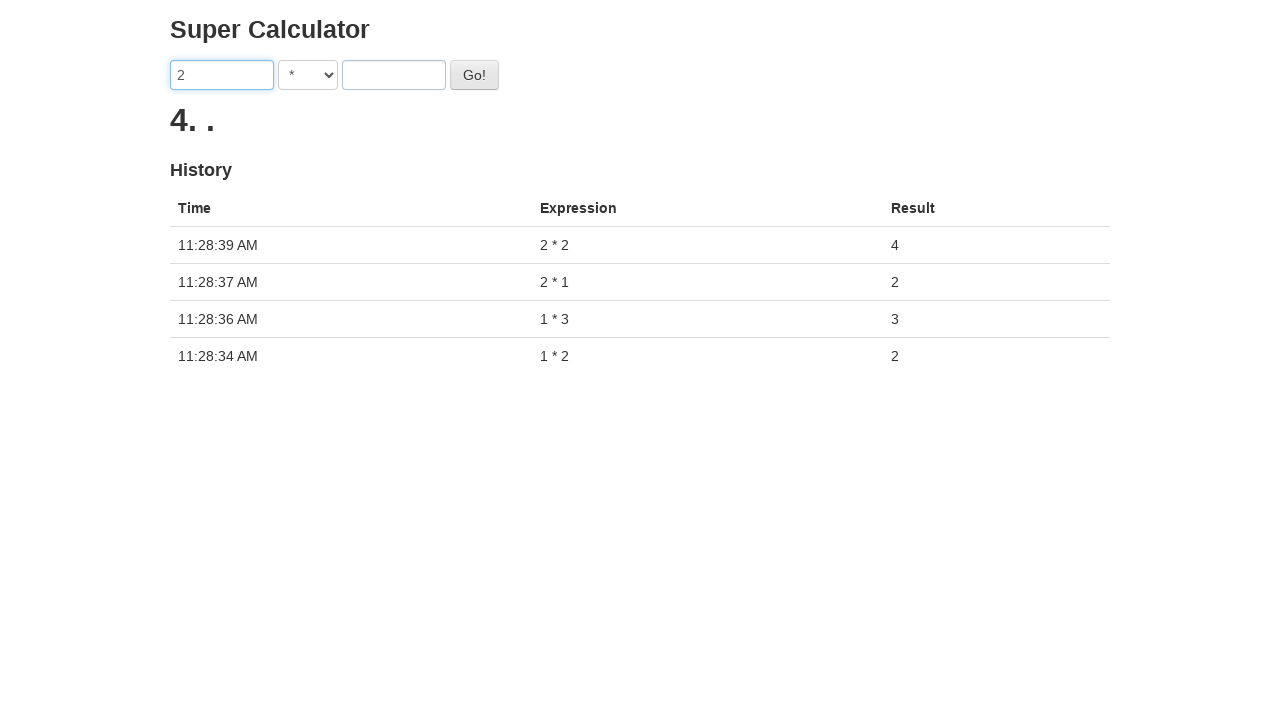

Filled second input with 3 on form input >> nth=1
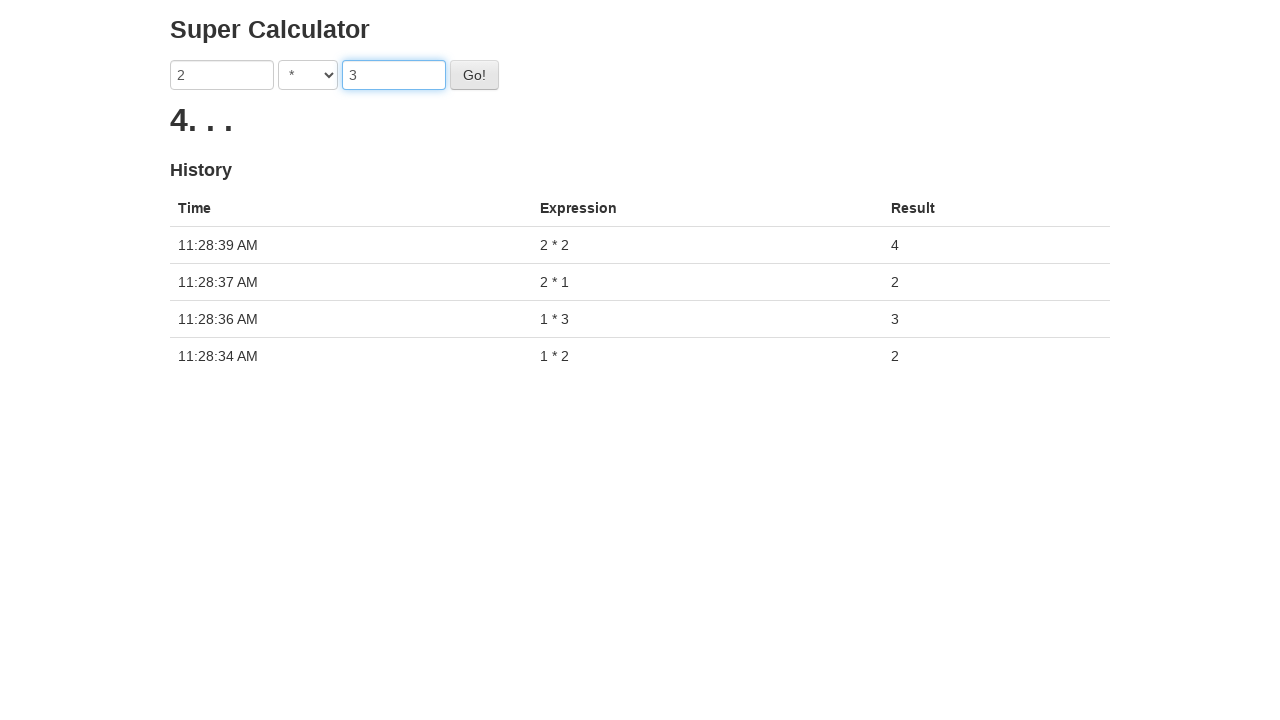

Clicked Go button to calculate 2 * 3 at (474, 75) on #gobutton
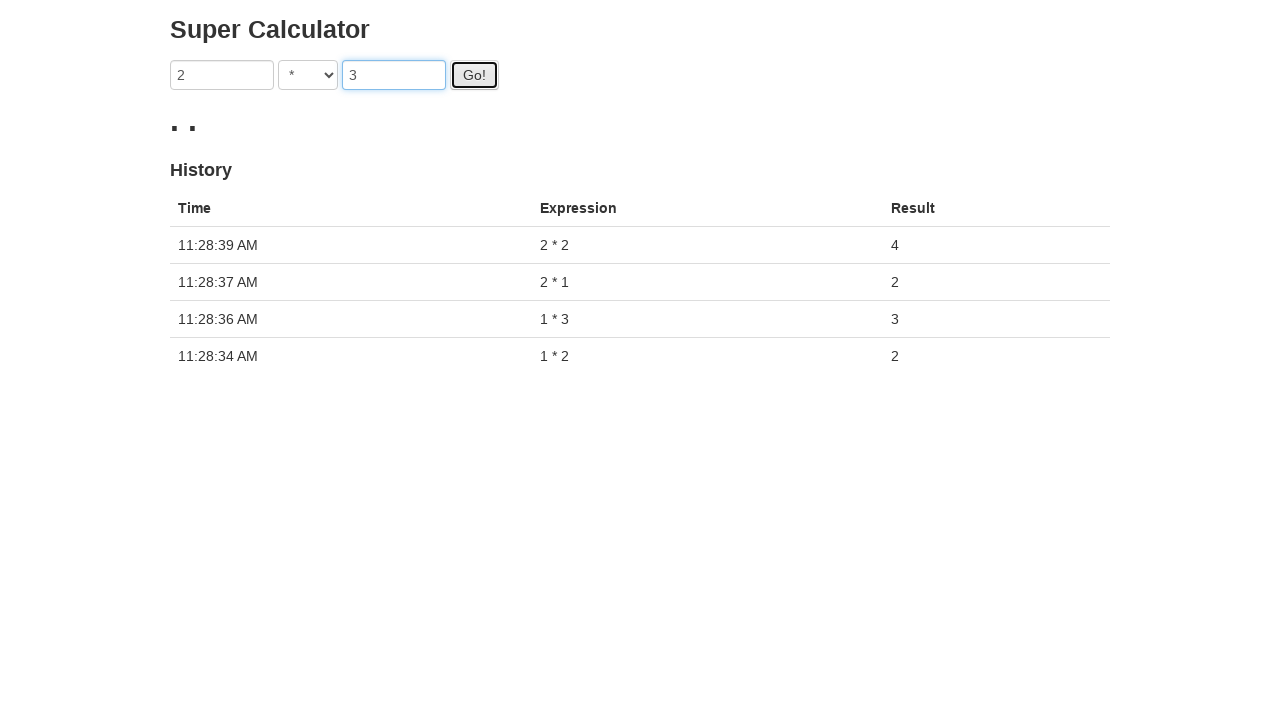

Waited for calculation result to appear
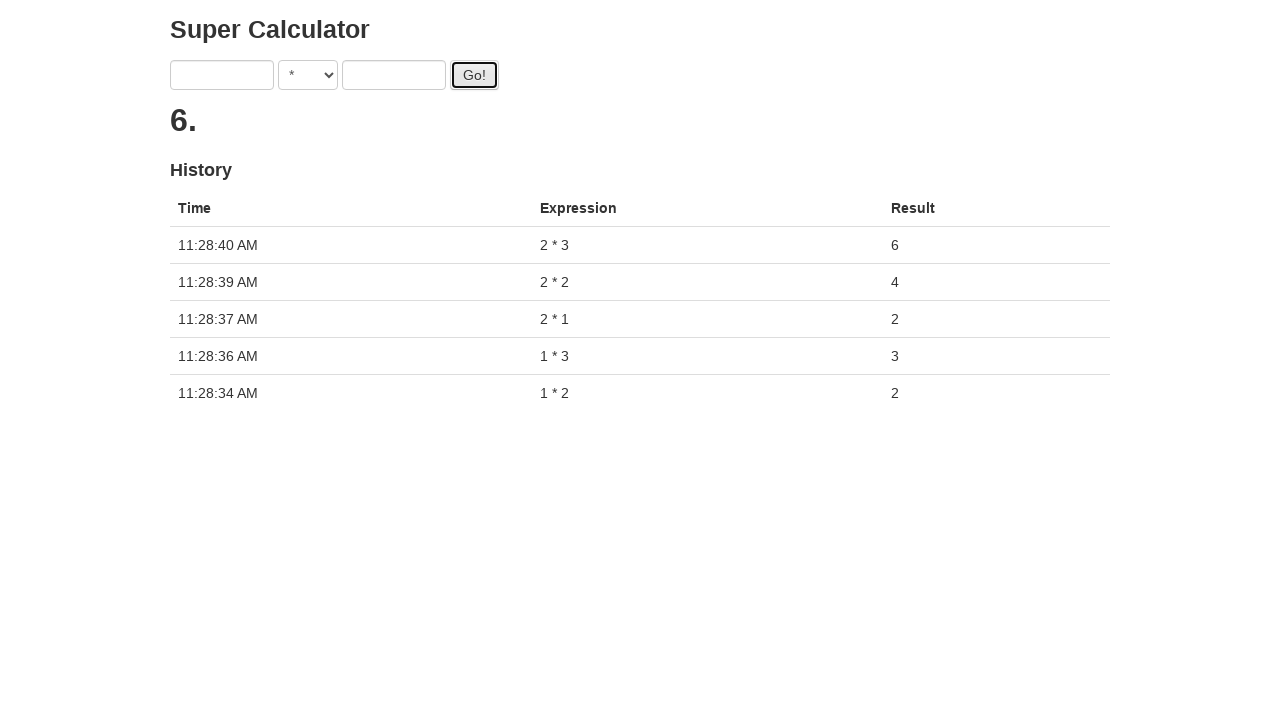

Cleared first input field on form input >> nth=0
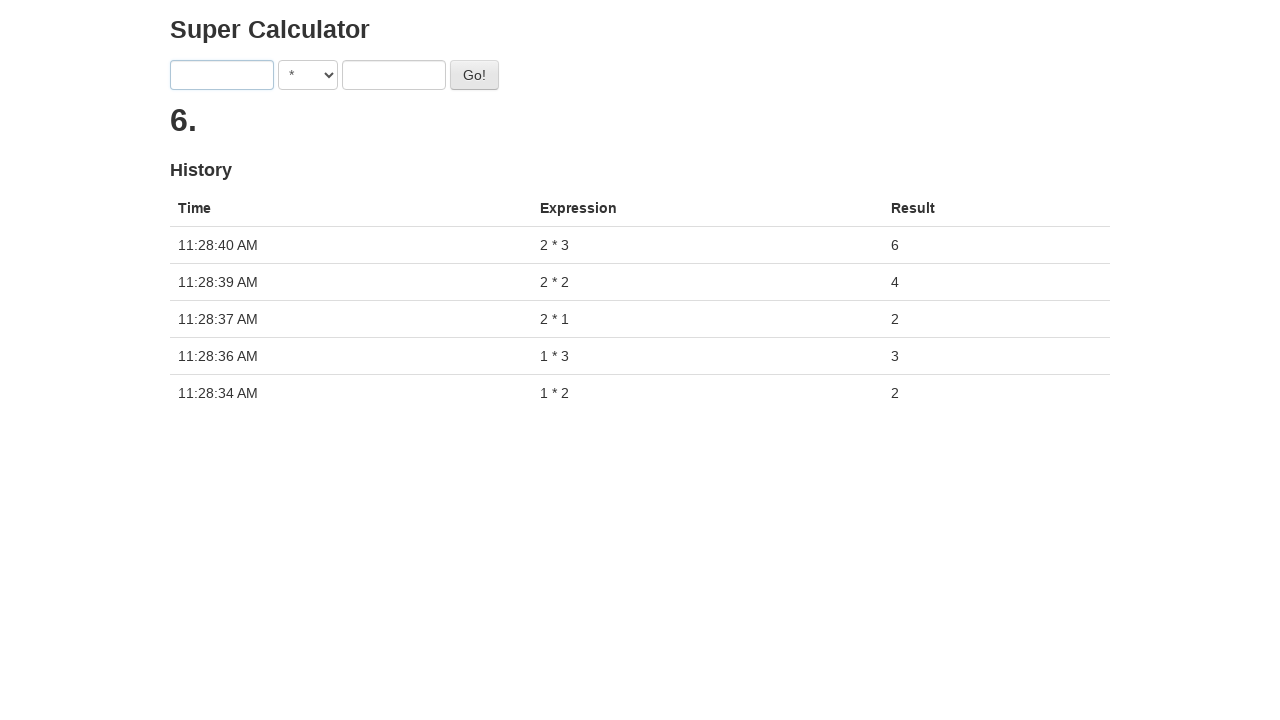

Filled first input with 3 on form input >> nth=0
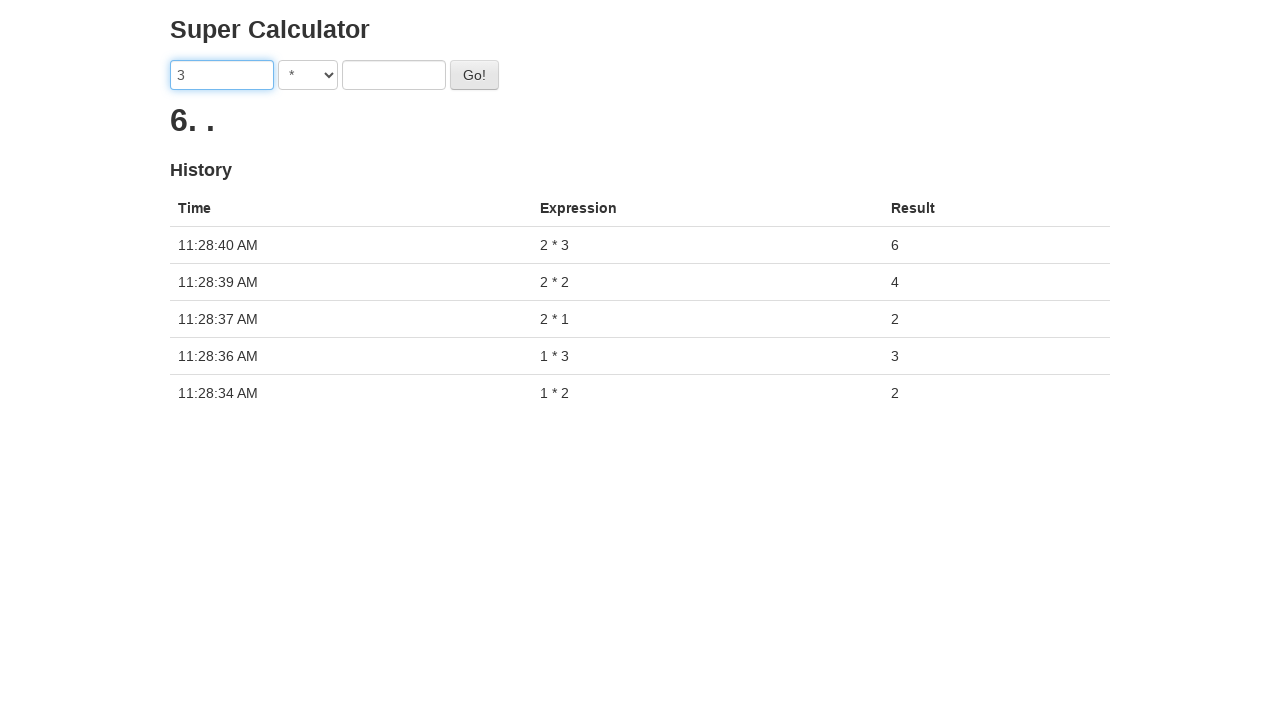

Cleared second input field on form input >> nth=1
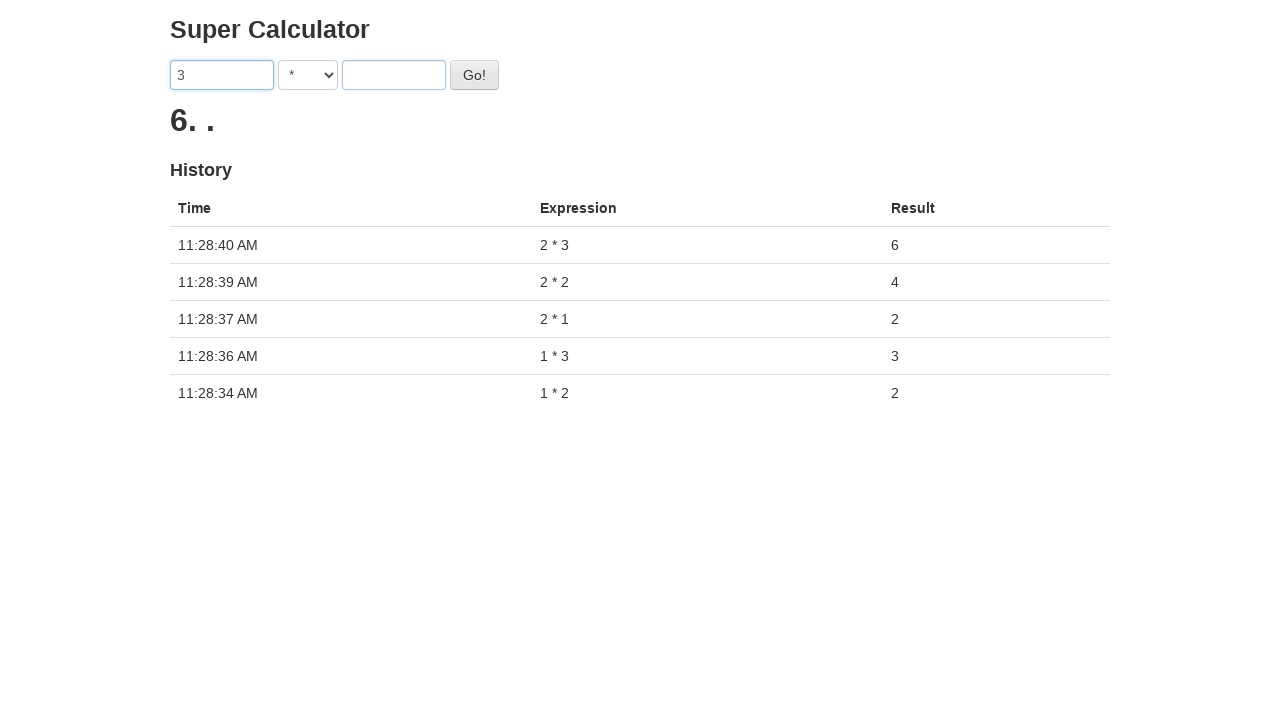

Filled second input with 1 on form input >> nth=1
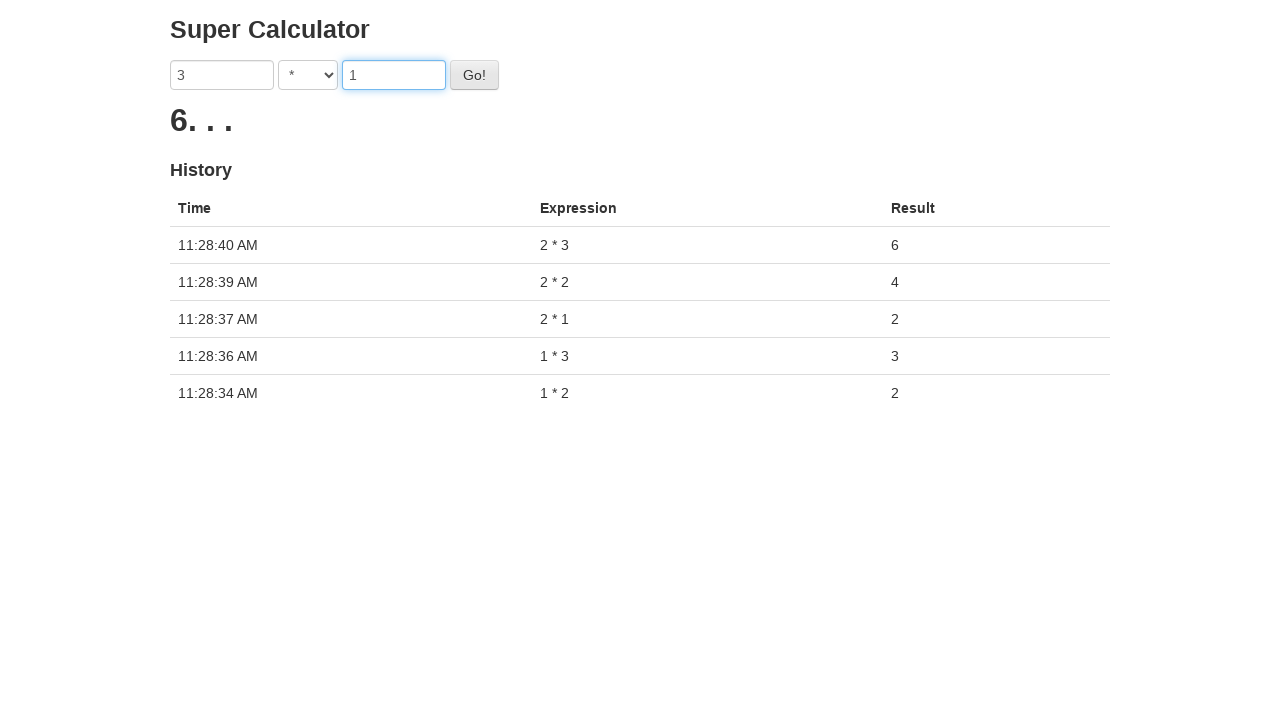

Clicked Go button to calculate 3 * 1 at (474, 75) on #gobutton
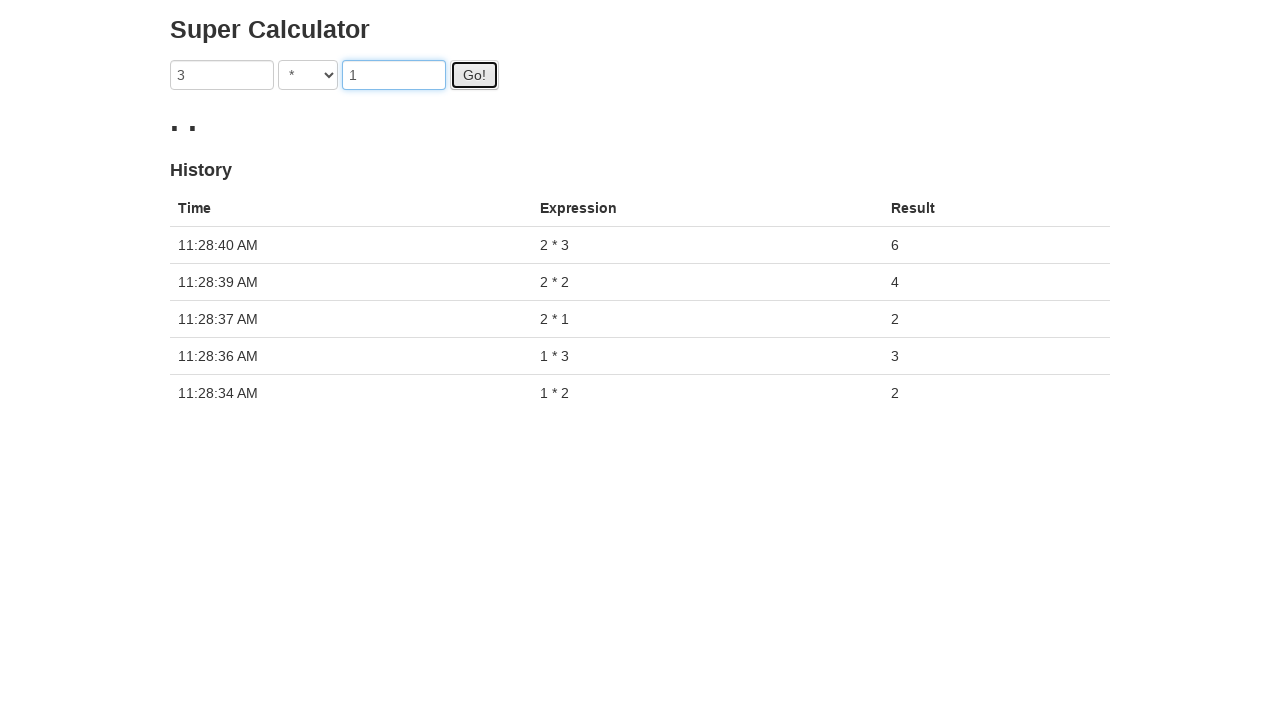

Waited for calculation result to appear
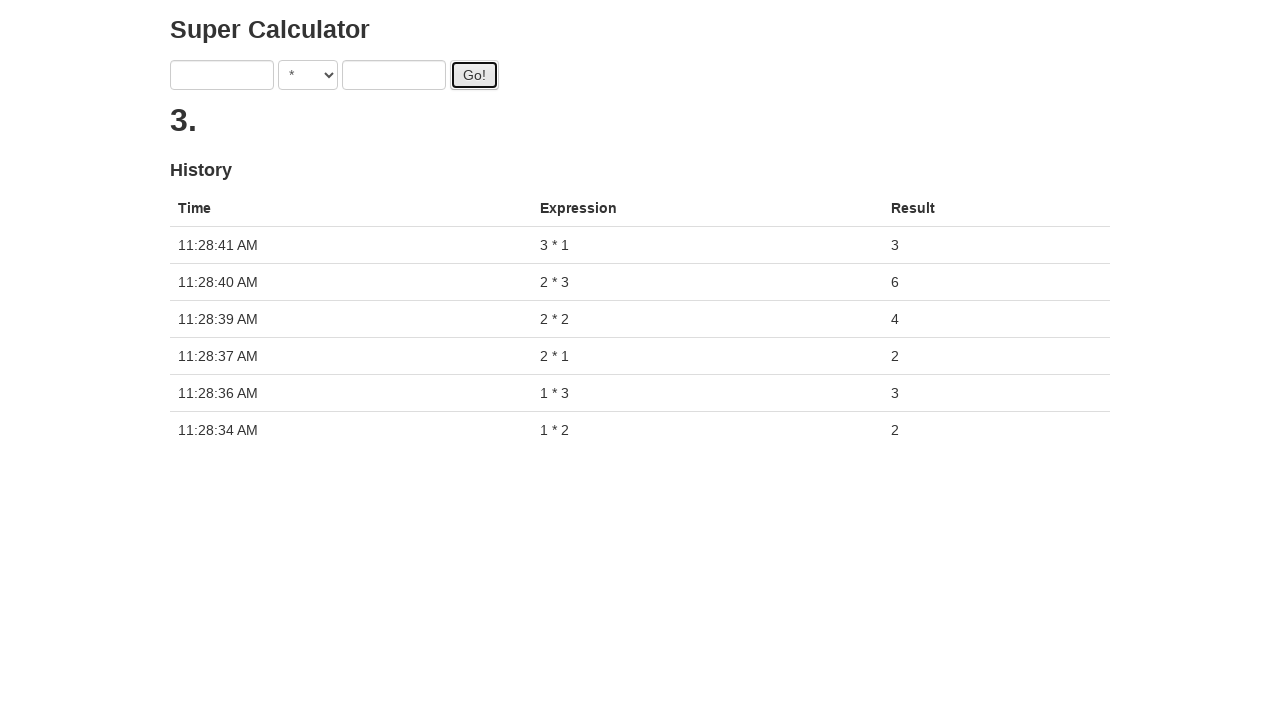

Cleared first input field on form input >> nth=0
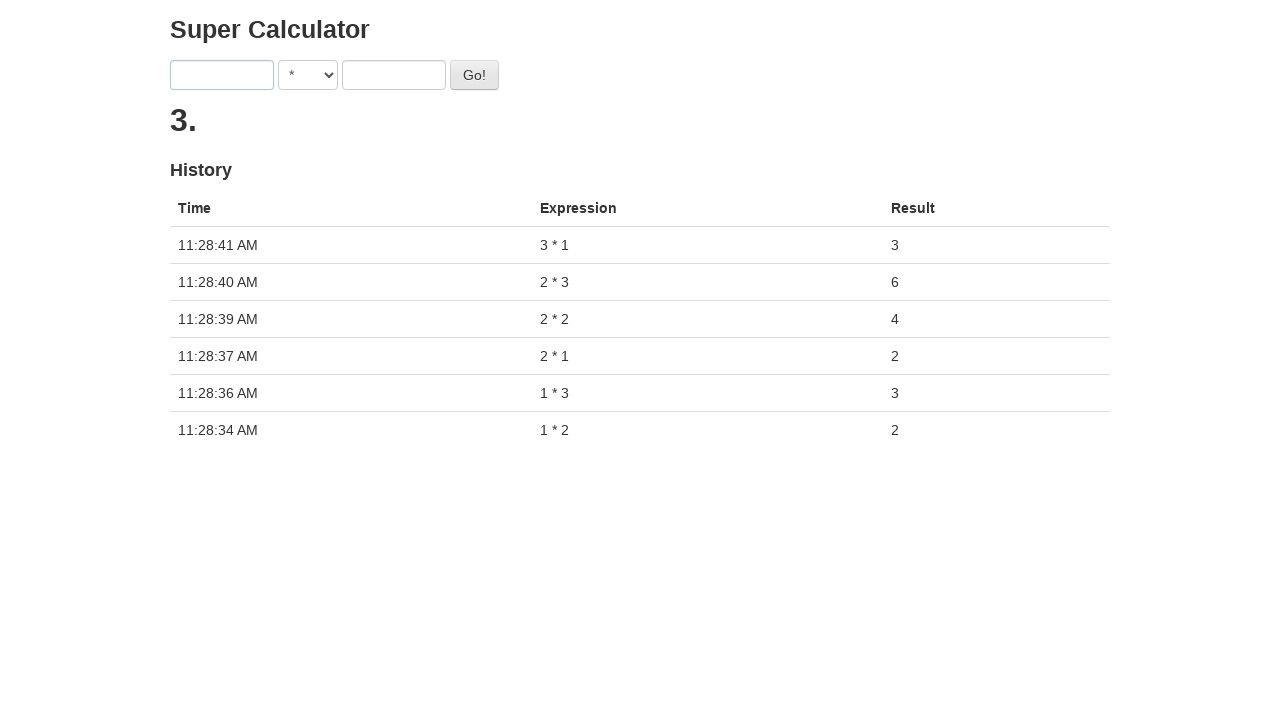

Filled first input with 3 on form input >> nth=0
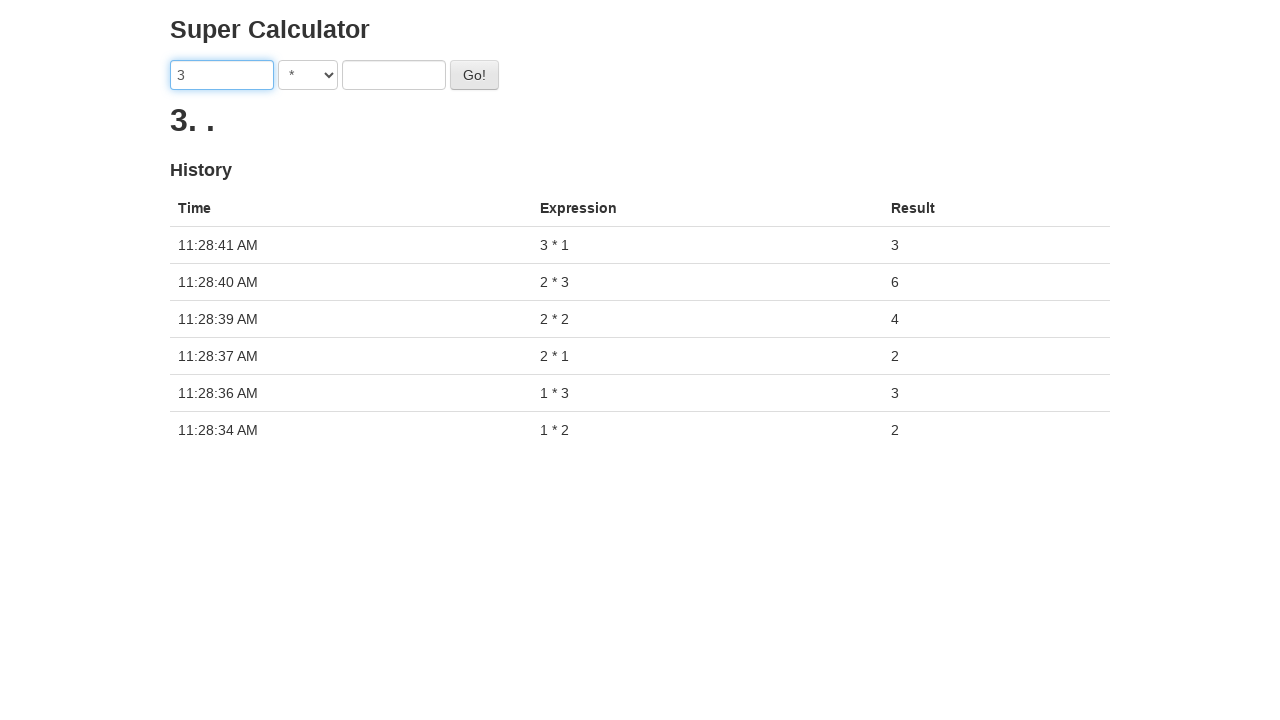

Cleared second input field on form input >> nth=1
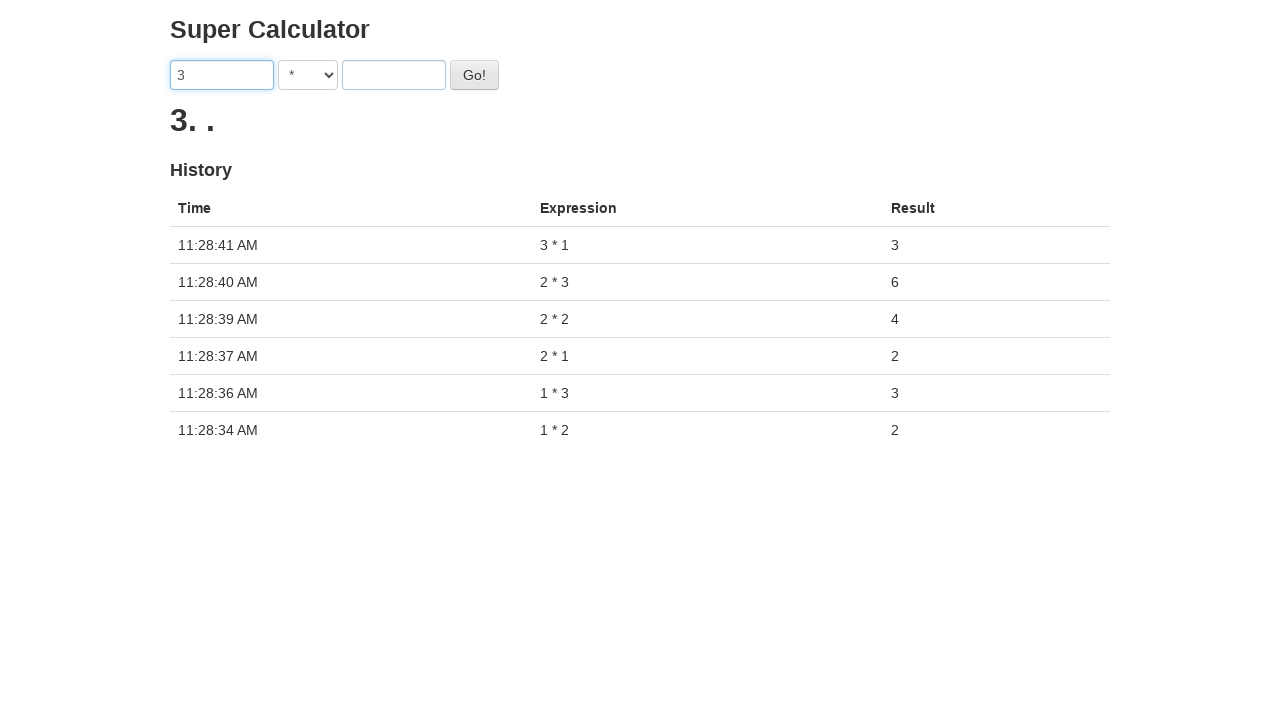

Filled second input with 2 on form input >> nth=1
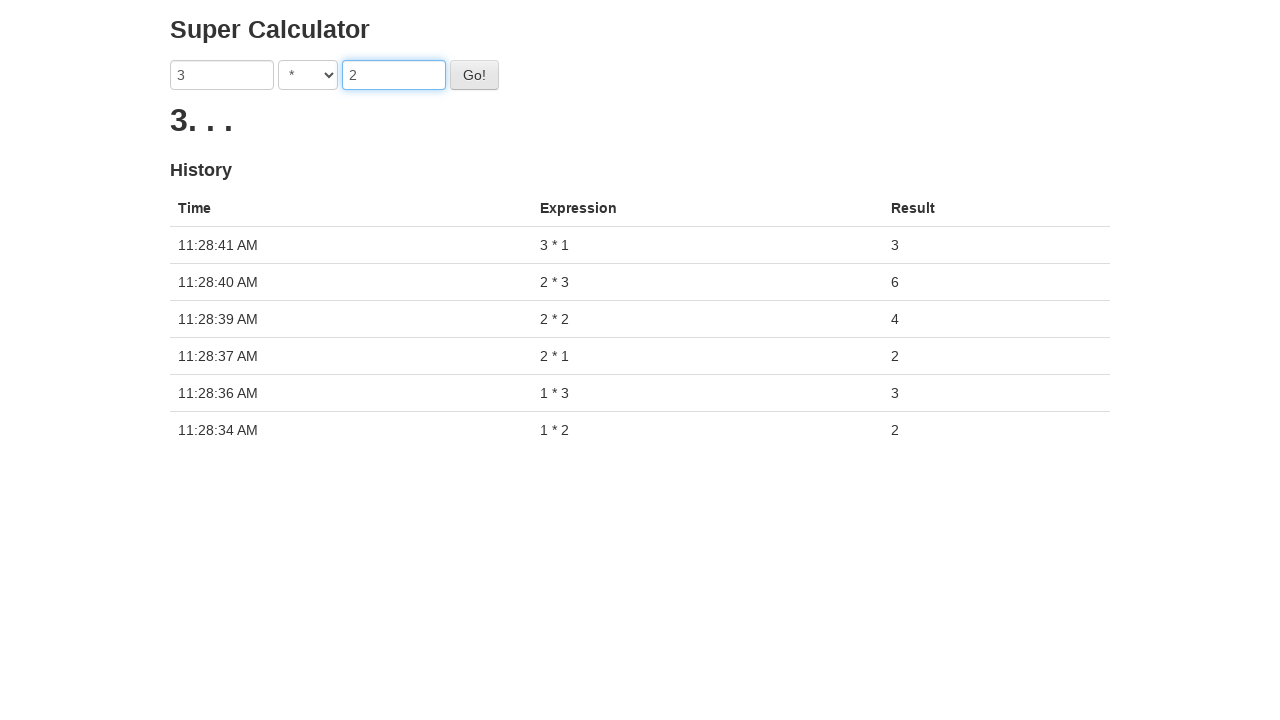

Clicked Go button to calculate 3 * 2 at (474, 75) on #gobutton
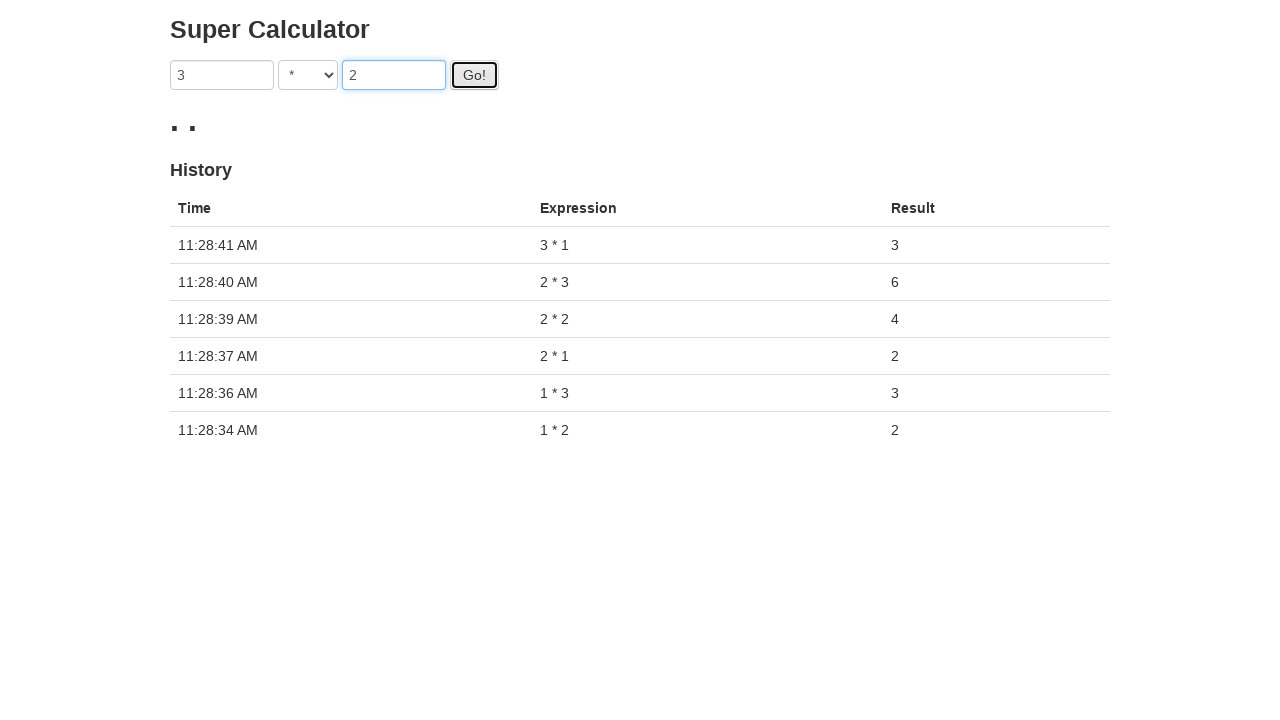

Waited for calculation result to appear
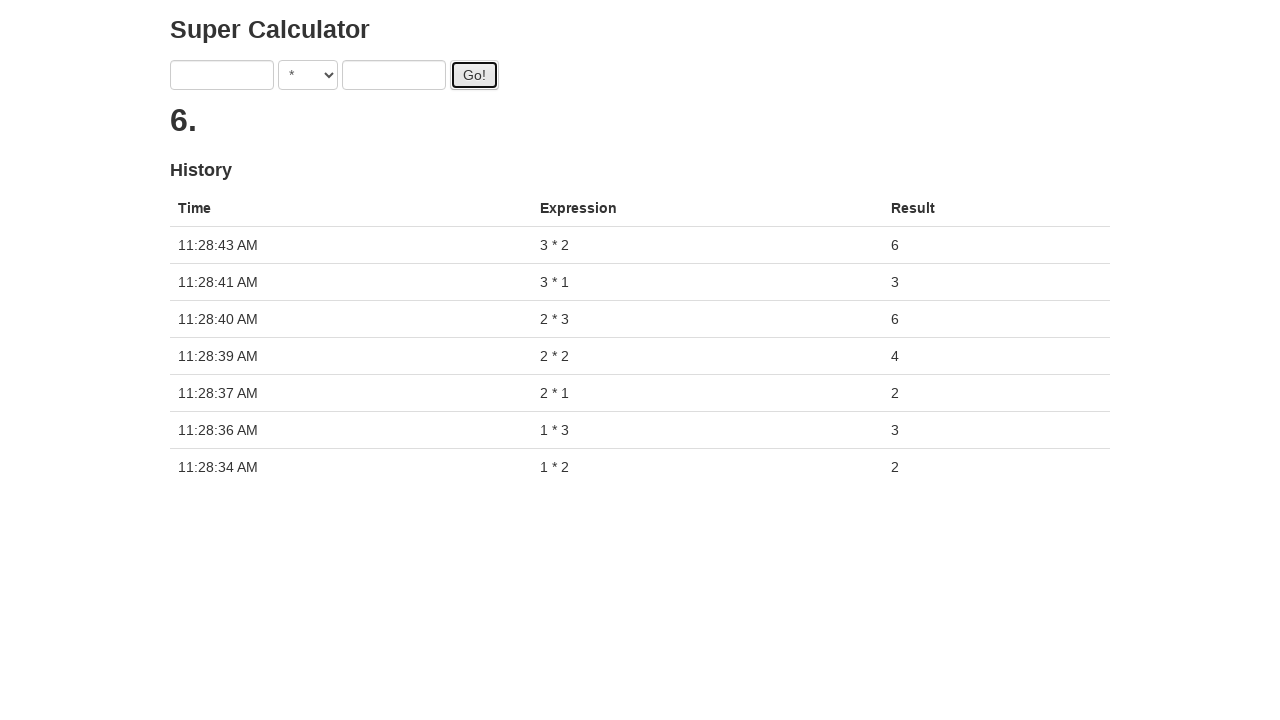

Cleared first input field on form input >> nth=0
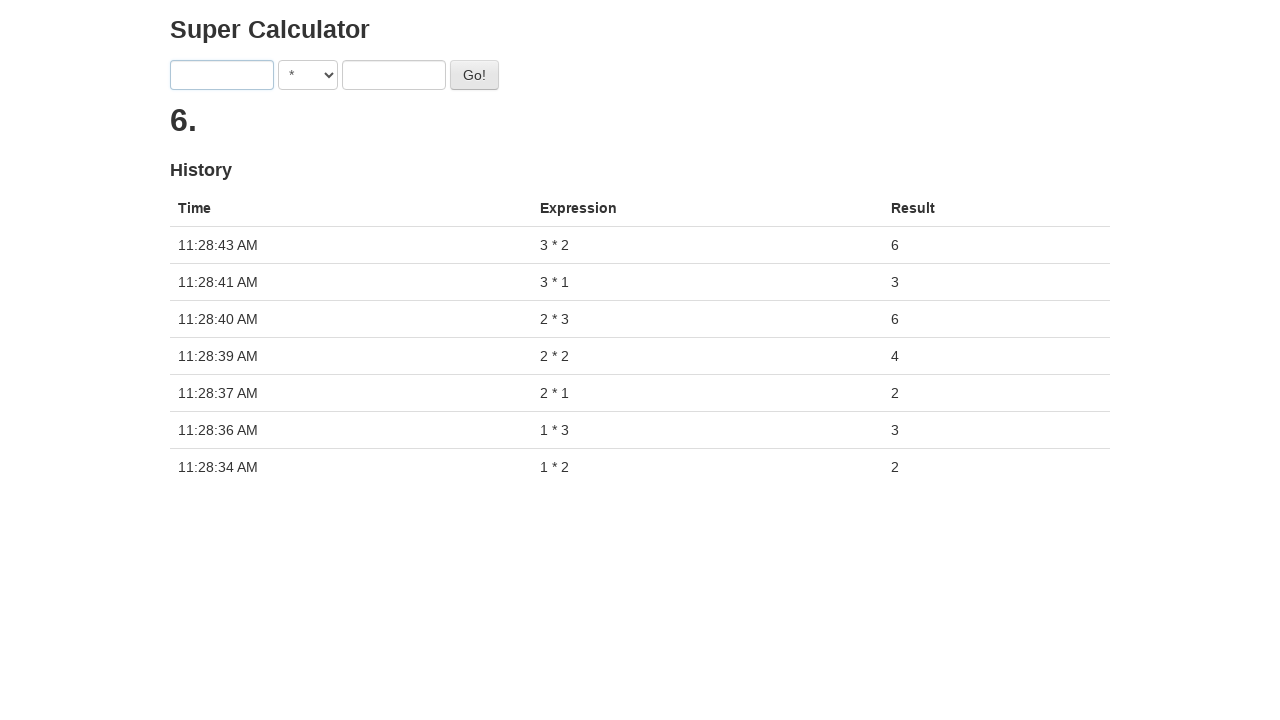

Filled first input with 3 on form input >> nth=0
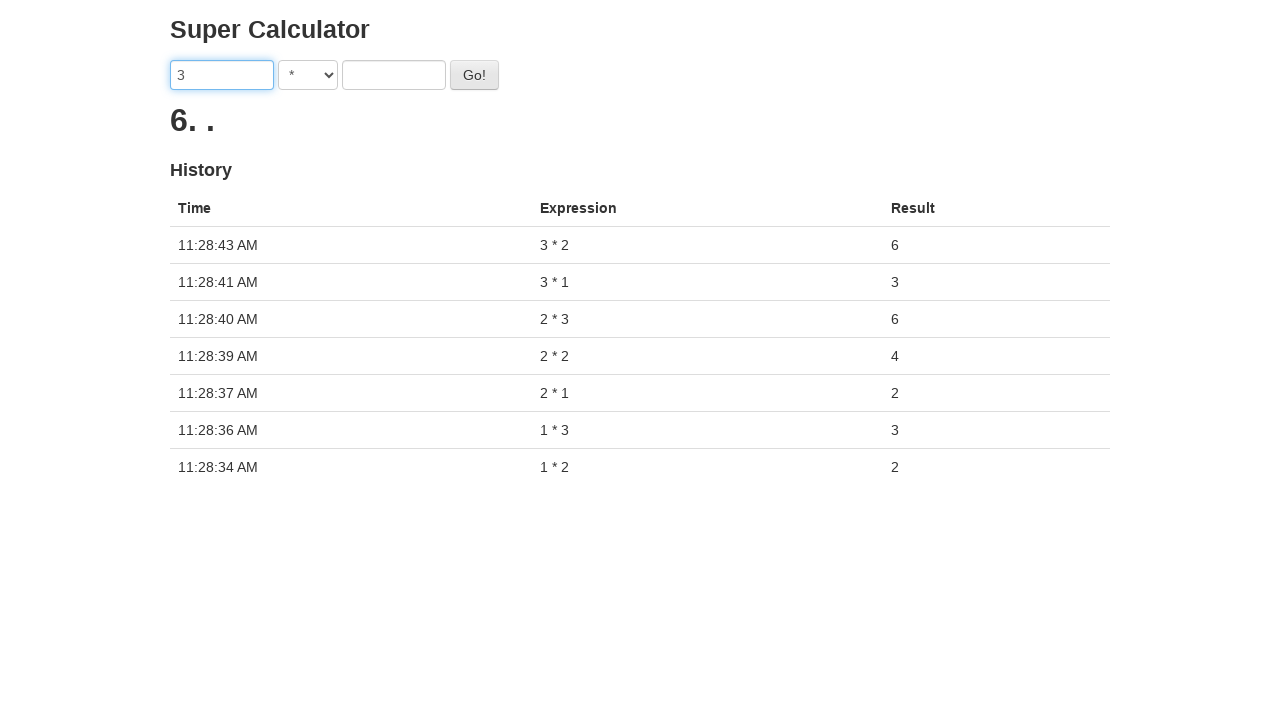

Cleared second input field on form input >> nth=1
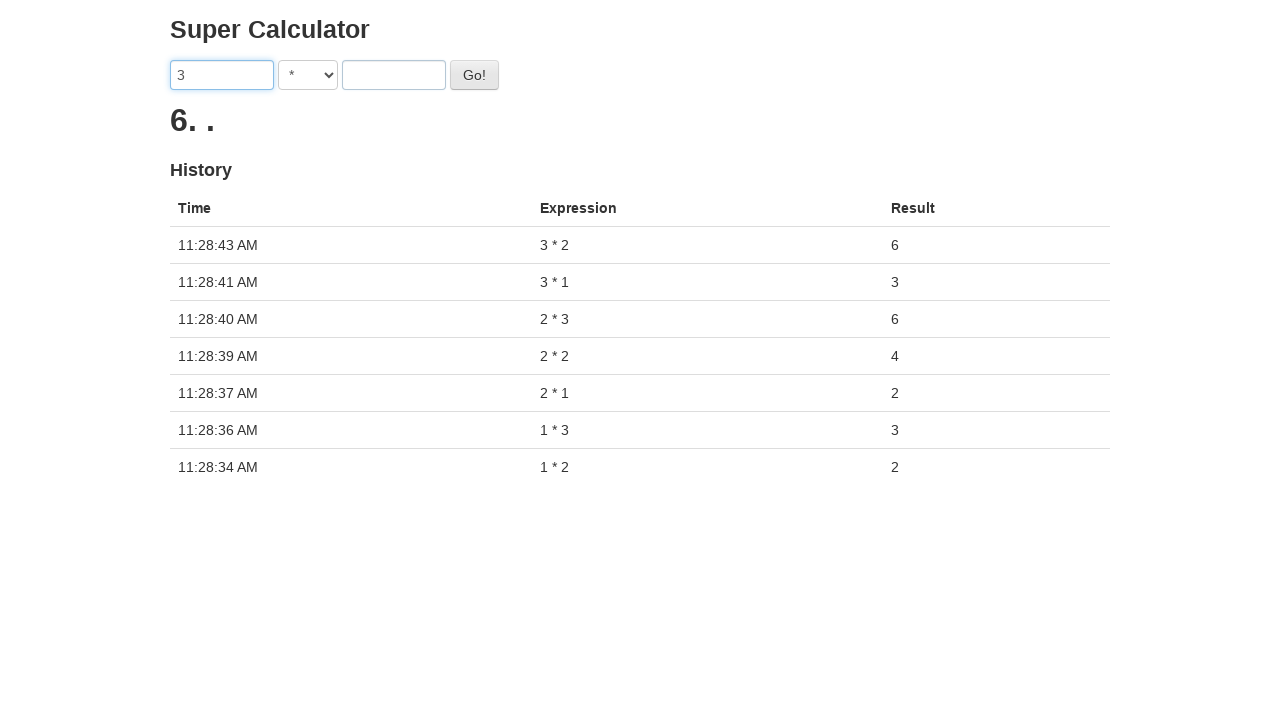

Filled second input with 3 on form input >> nth=1
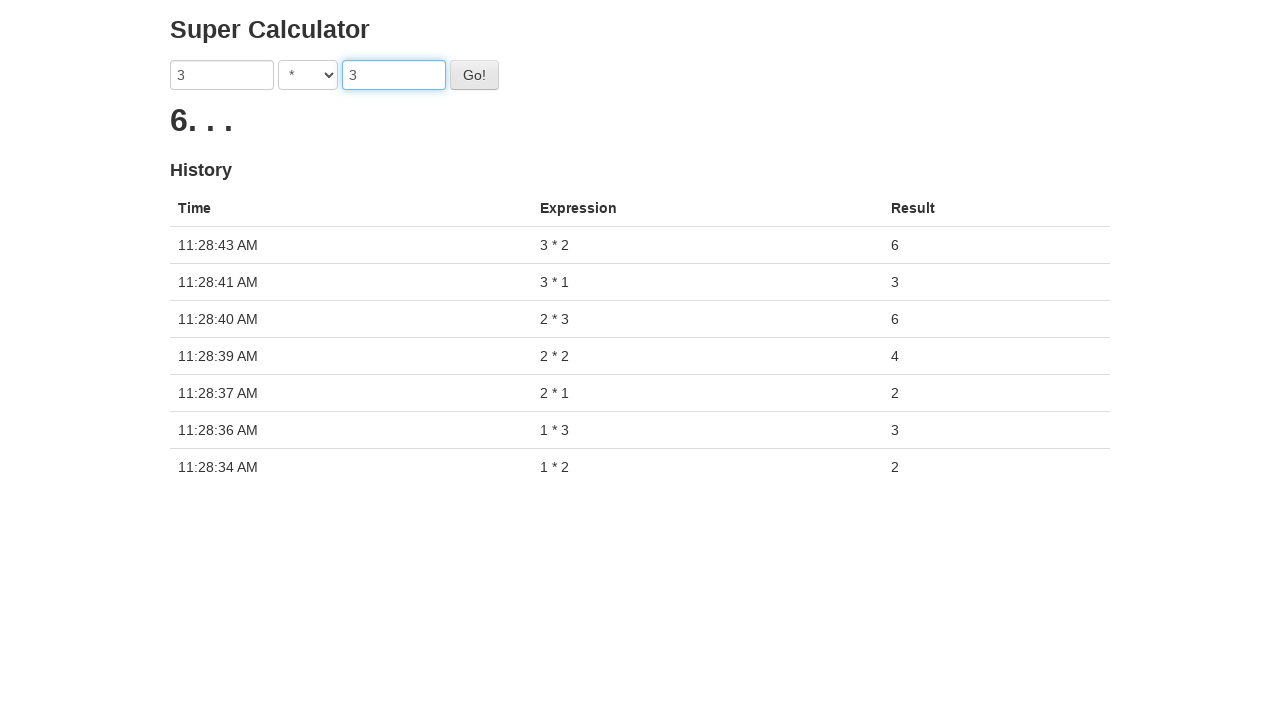

Clicked Go button to calculate 3 * 3 at (474, 75) on #gobutton
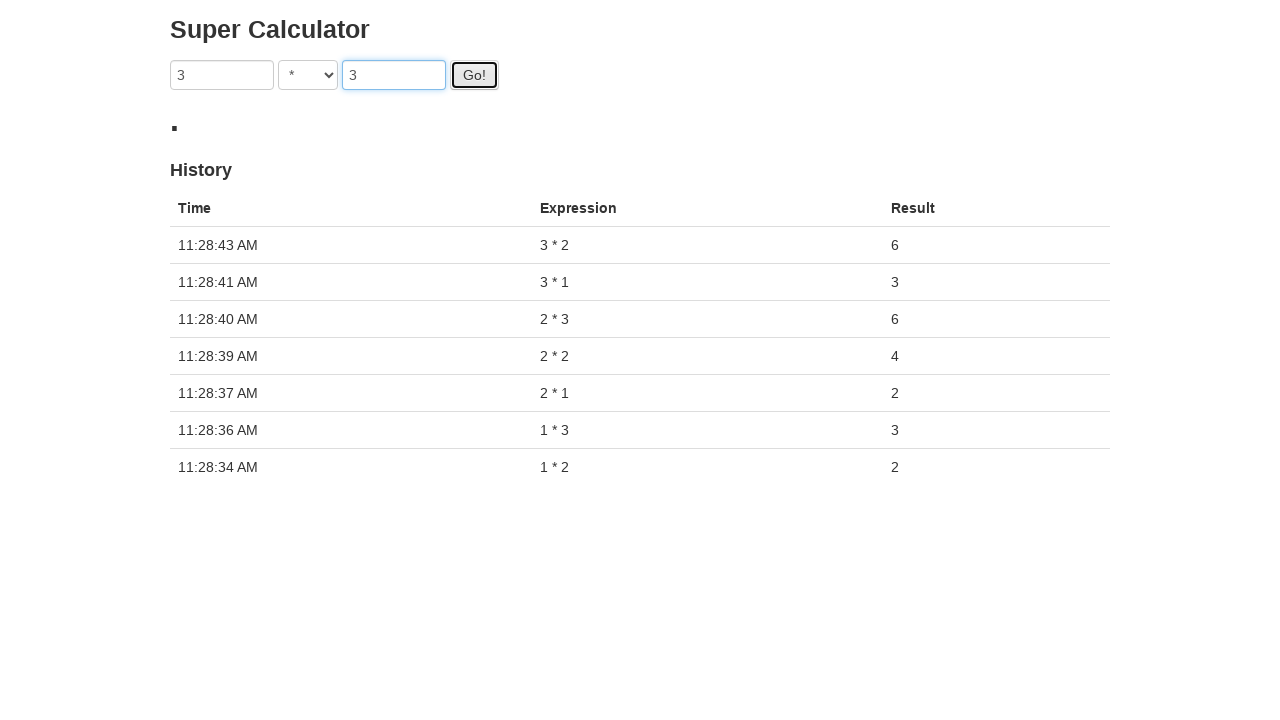

Waited for calculation result to appear
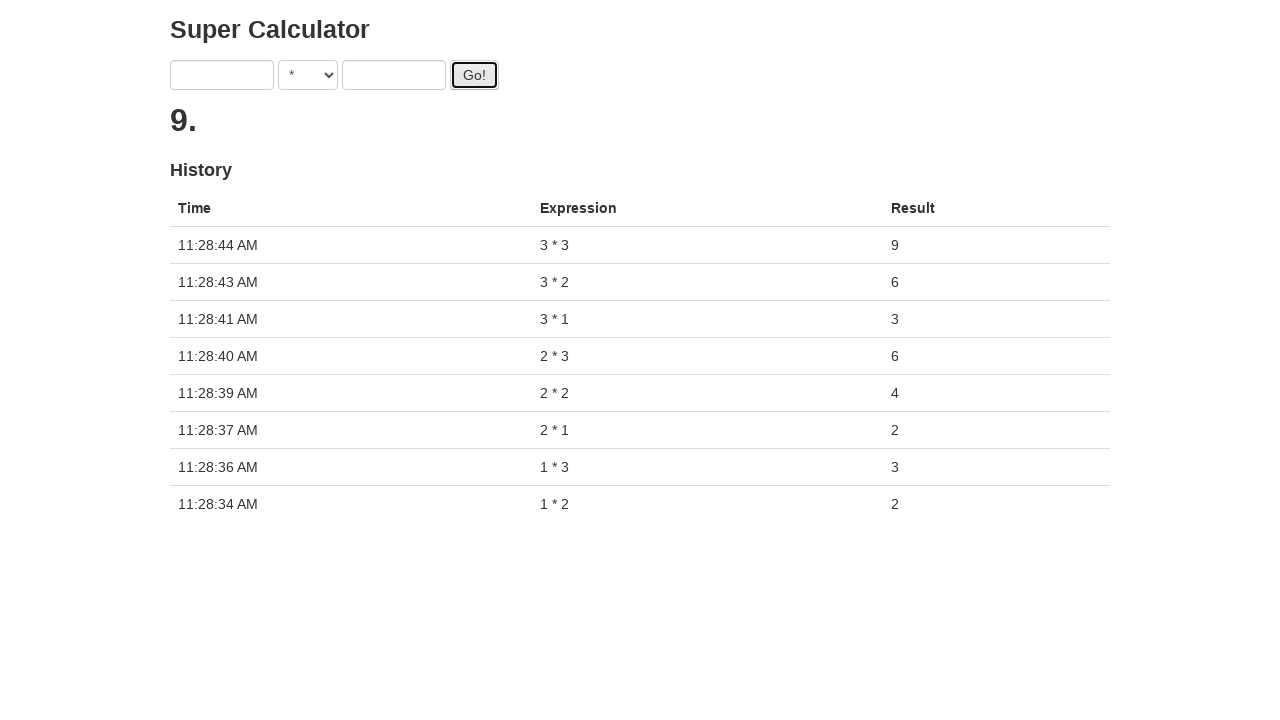

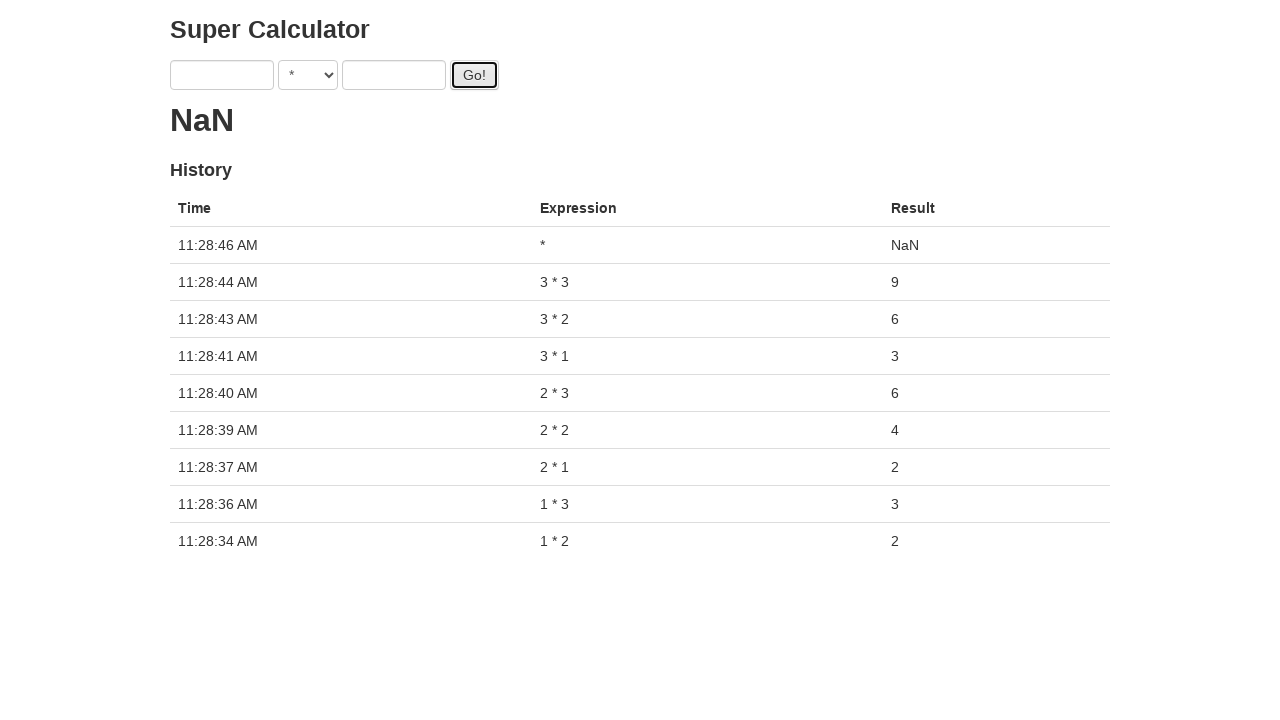